Automates the "1 to 50" clicking game by finding and clicking numbered boxes in sequential order from 1 to 50, then verifies the score is displayed.

Starting URL: http://zzzscore.com/1to50/en/?ts=1

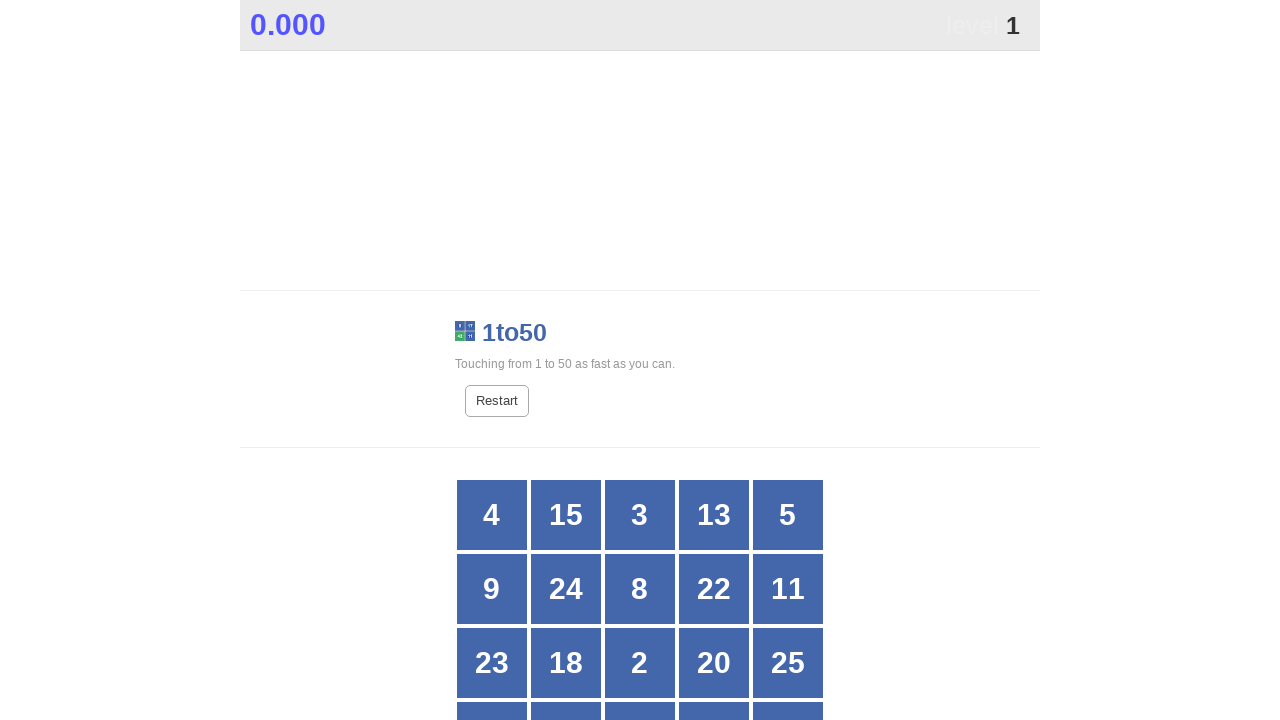

Game grid loaded
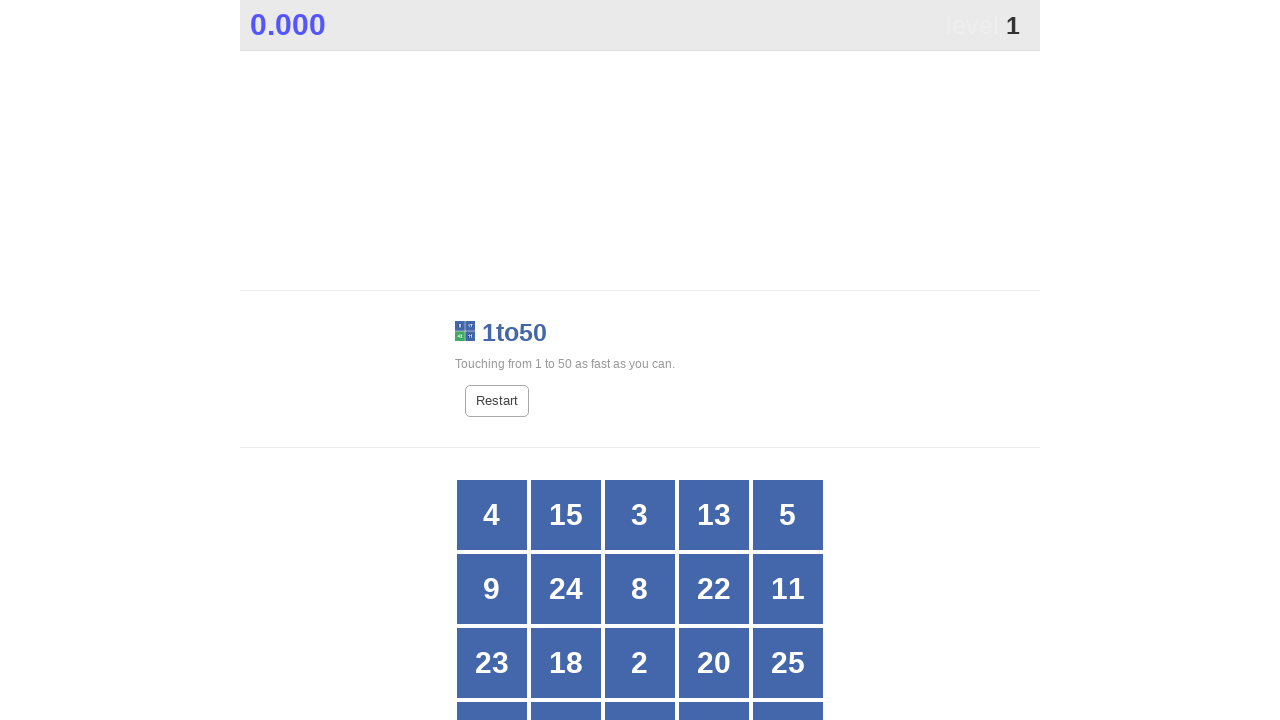

Clicked box with number 1 at (714, 361) on .stage #grid div >> nth=23
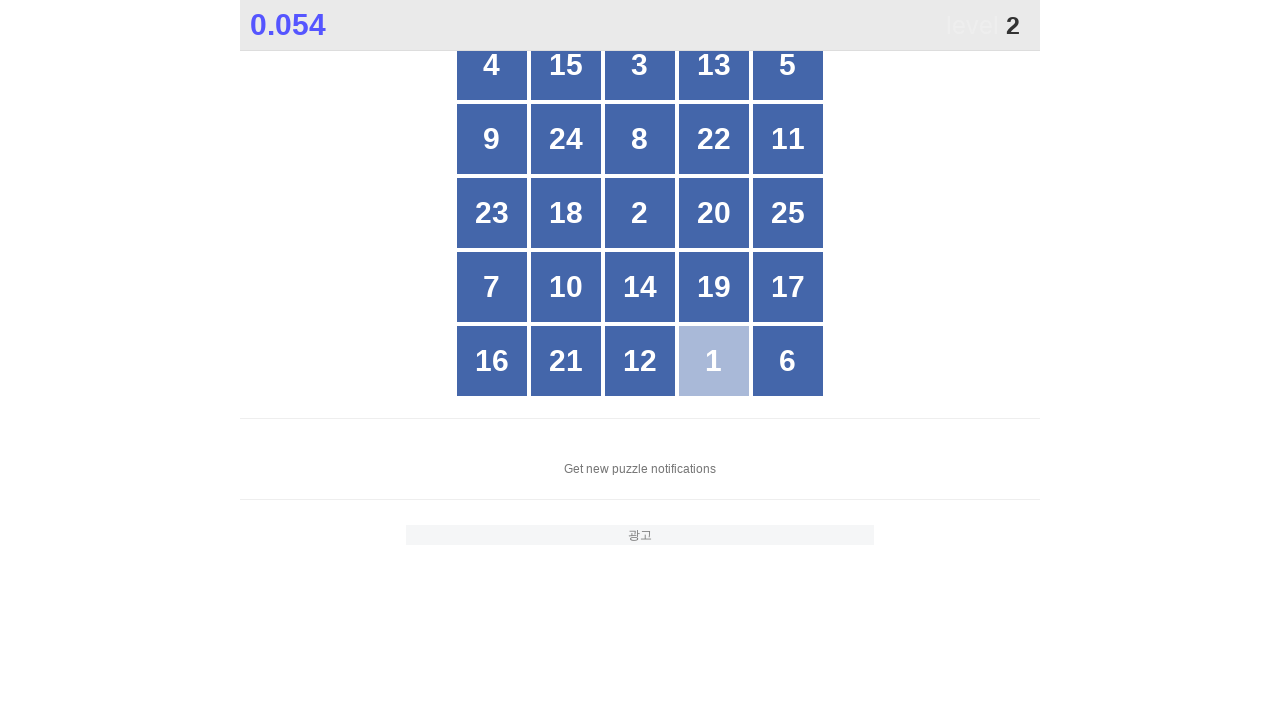

Clicked box with number 2 at (640, 213) on .stage #grid div >> nth=12
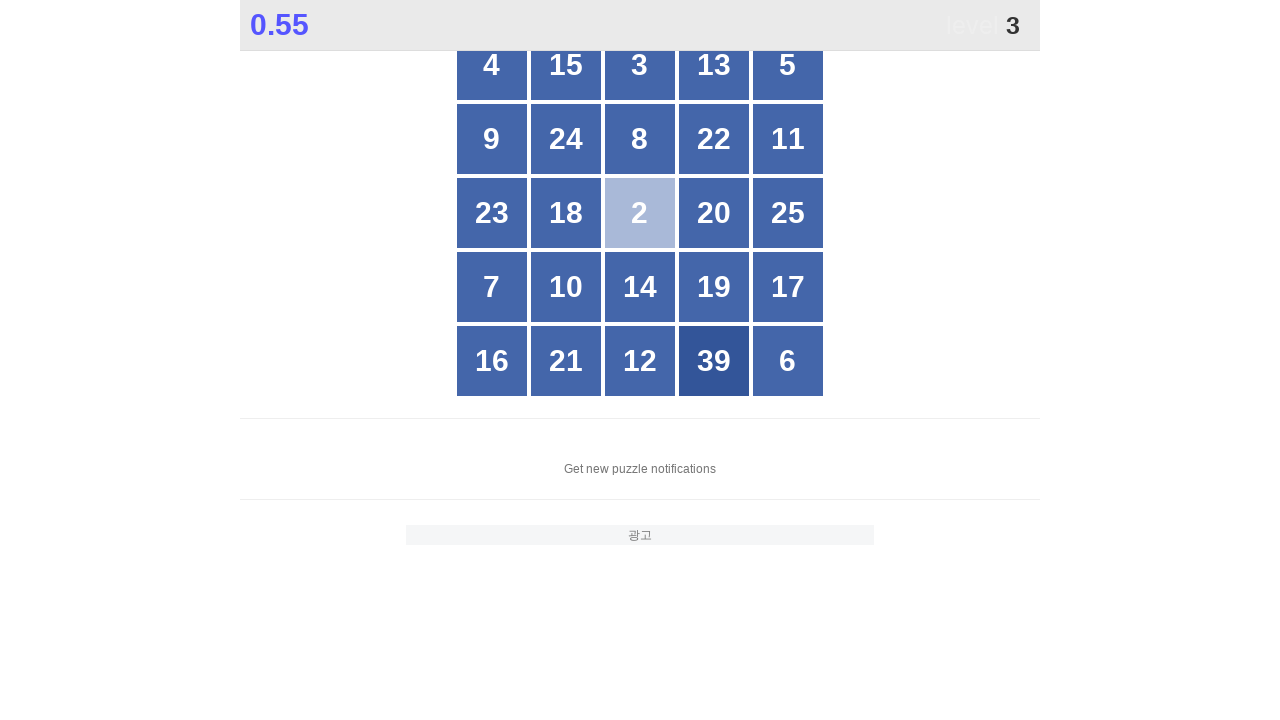

Clicked box with number 3 at (640, 65) on .stage #grid div >> nth=2
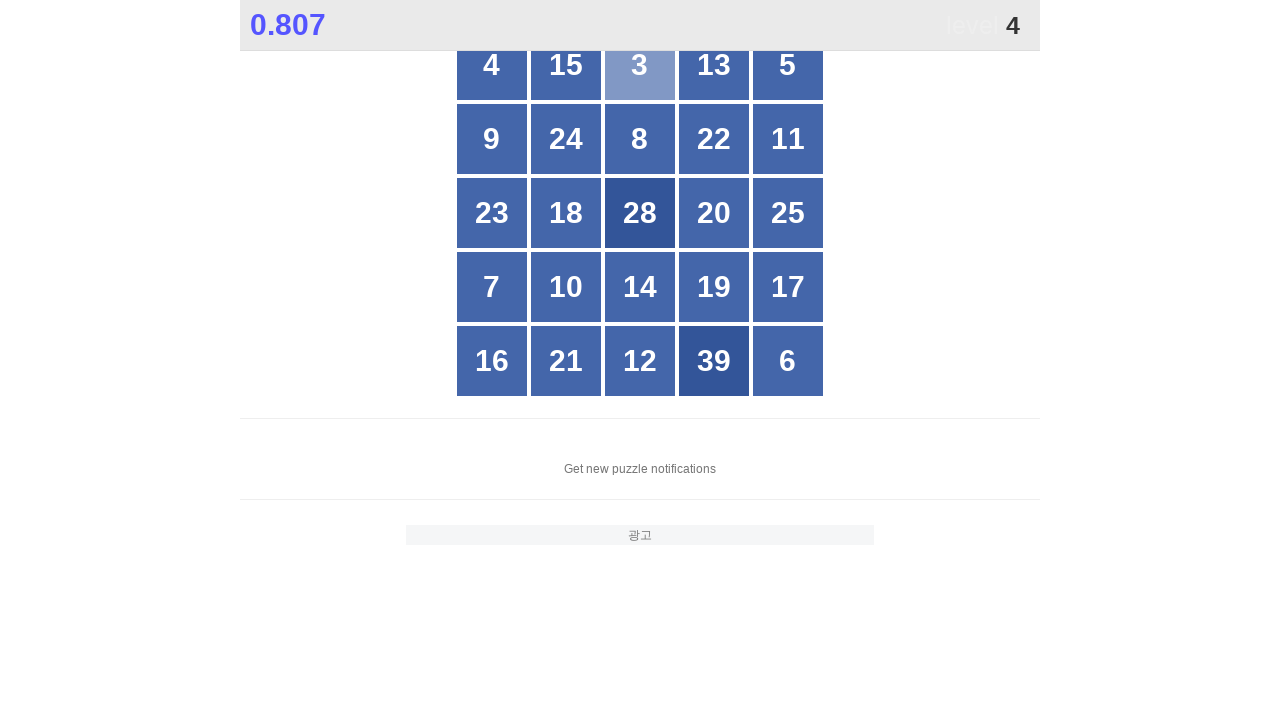

Clicked box with number 4 at (492, 65) on .stage #grid div >> nth=0
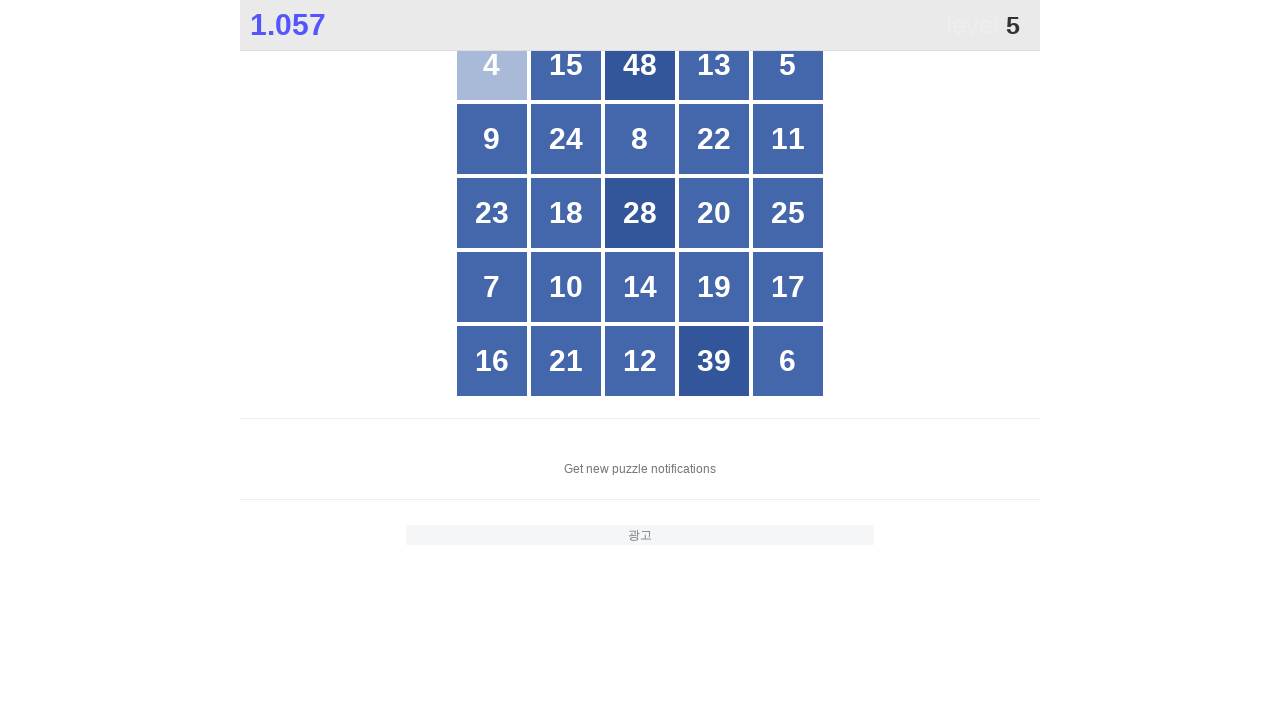

Clicked box with number 5 at (788, 65) on .stage #grid div >> nth=4
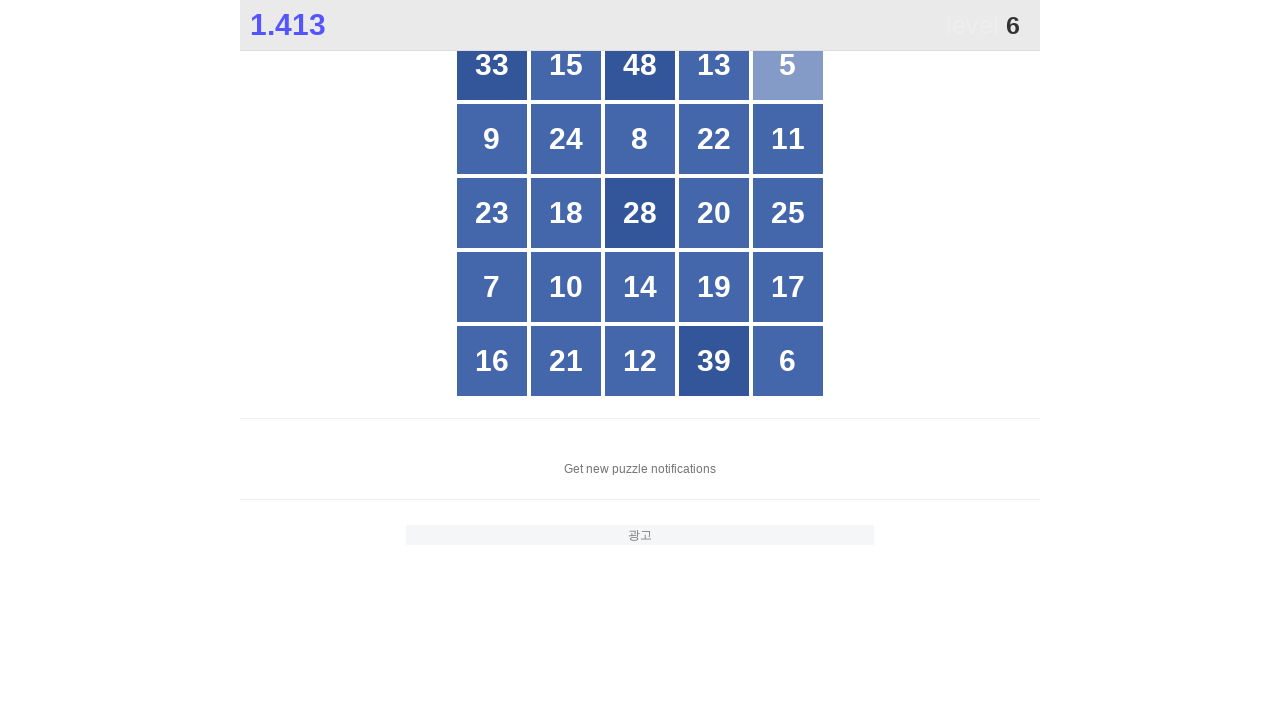

Clicked box with number 6 at (788, 361) on .stage #grid div >> nth=24
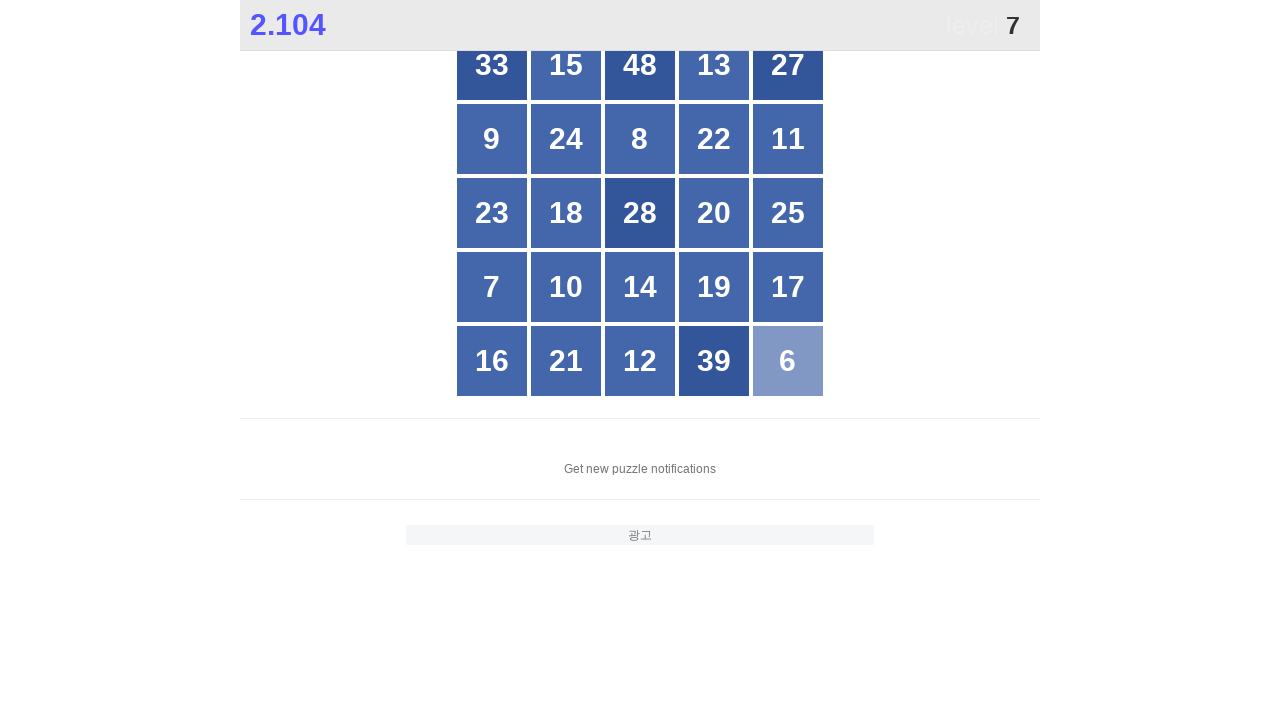

Clicked box with number 7 at (492, 287) on .stage #grid div >> nth=15
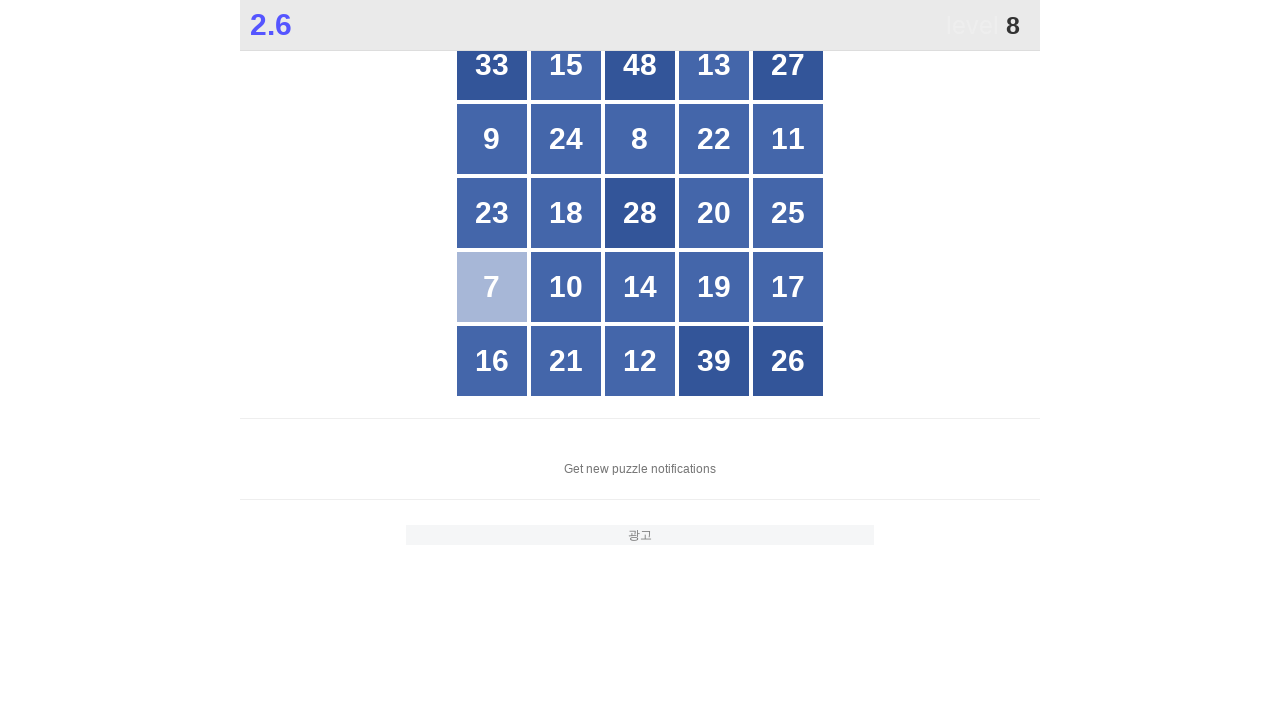

Clicked box with number 8 at (640, 139) on .stage #grid div >> nth=7
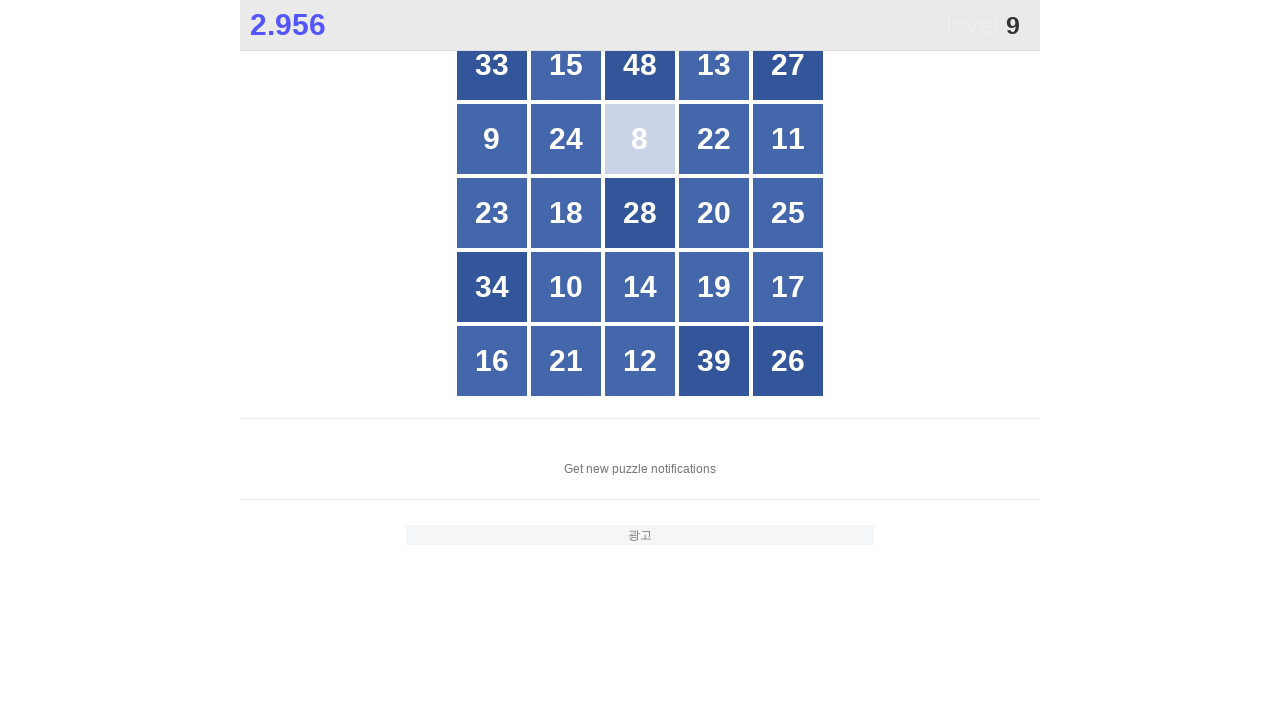

Clicked box with number 9 at (492, 139) on .stage #grid div >> nth=5
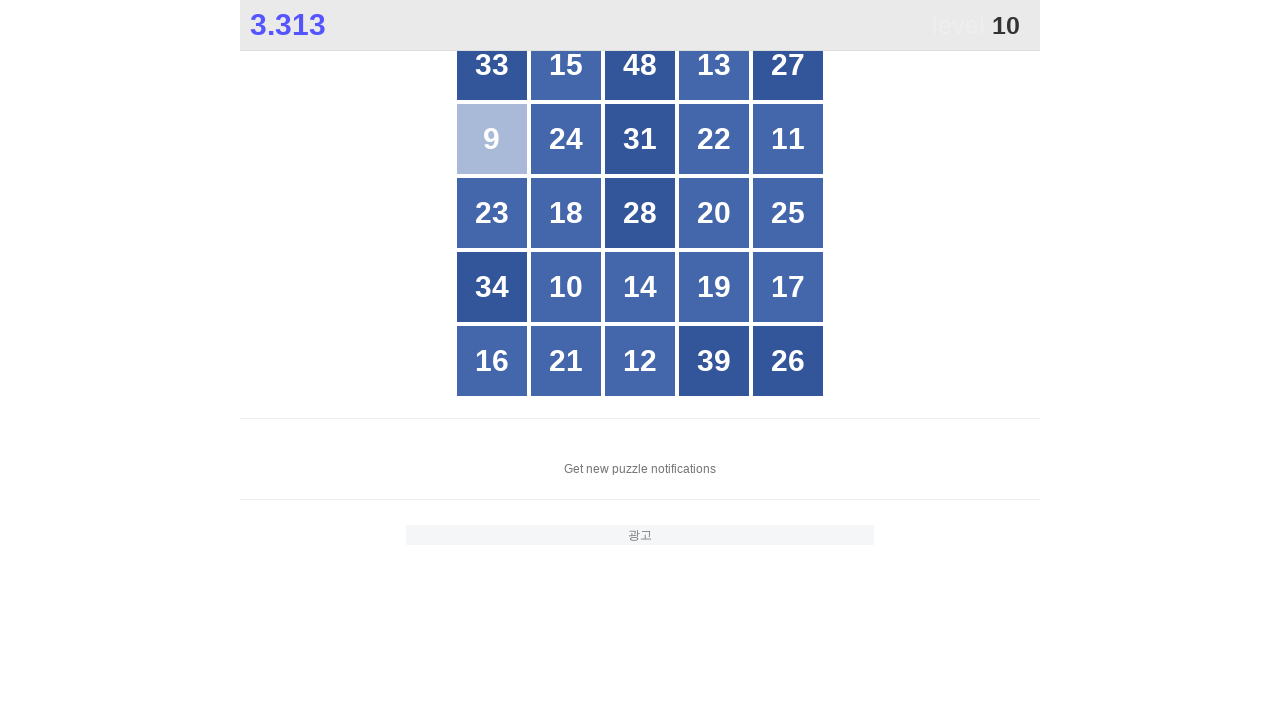

Clicked box with number 10 at (566, 287) on .stage #grid div >> nth=16
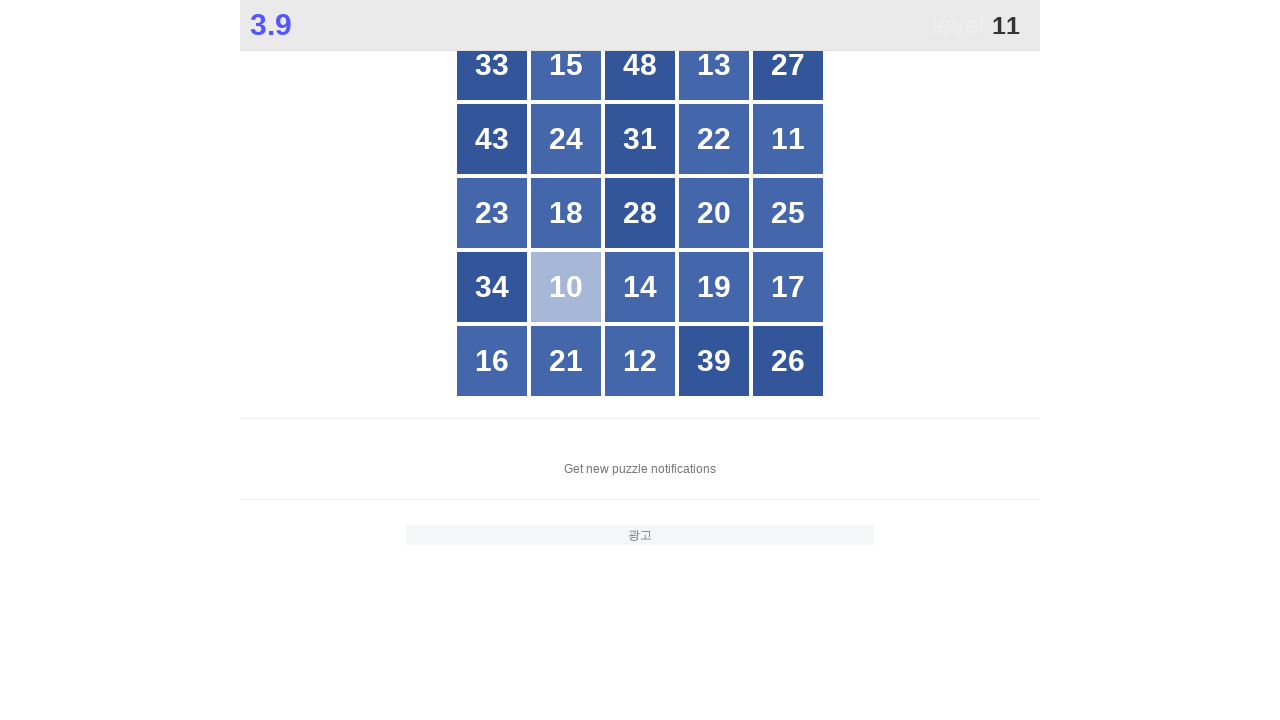

Clicked box with number 11 at (788, 139) on .stage #grid div >> nth=9
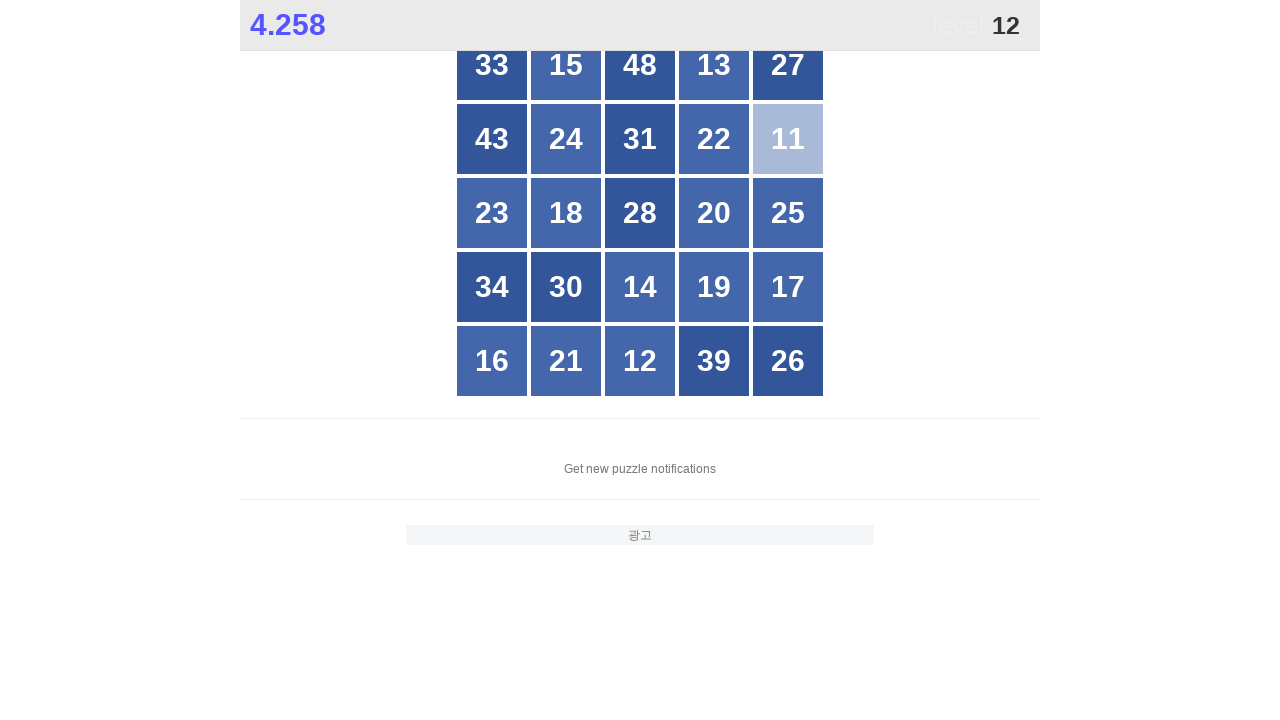

Clicked box with number 12 at (640, 361) on .stage #grid div >> nth=22
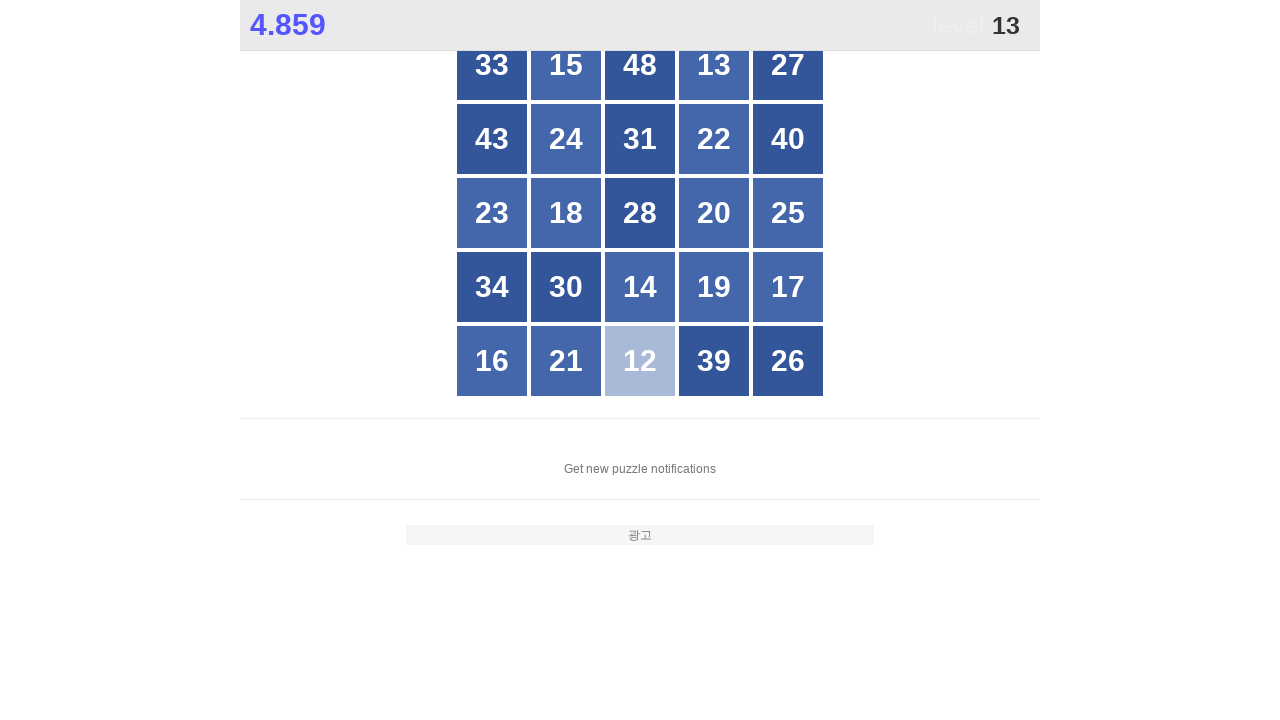

Clicked box with number 13 at (714, 65) on .stage #grid div >> nth=3
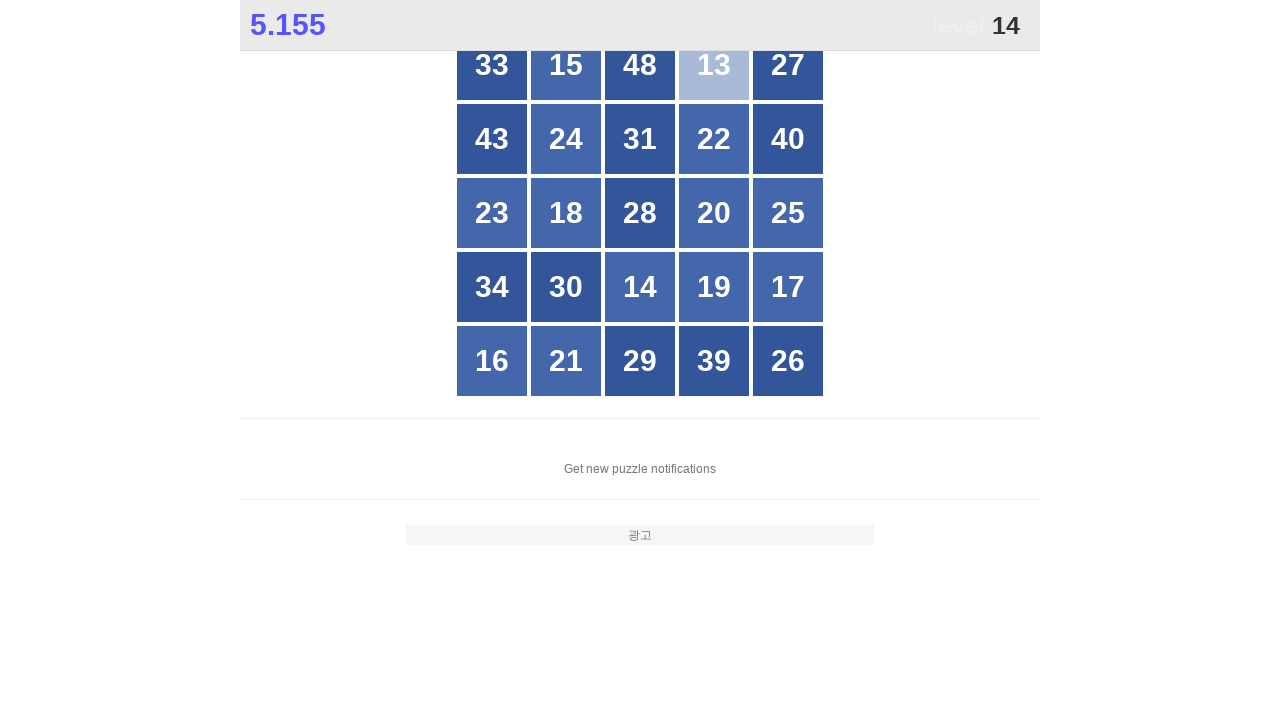

Clicked box with number 14 at (640, 287) on .stage #grid div >> nth=17
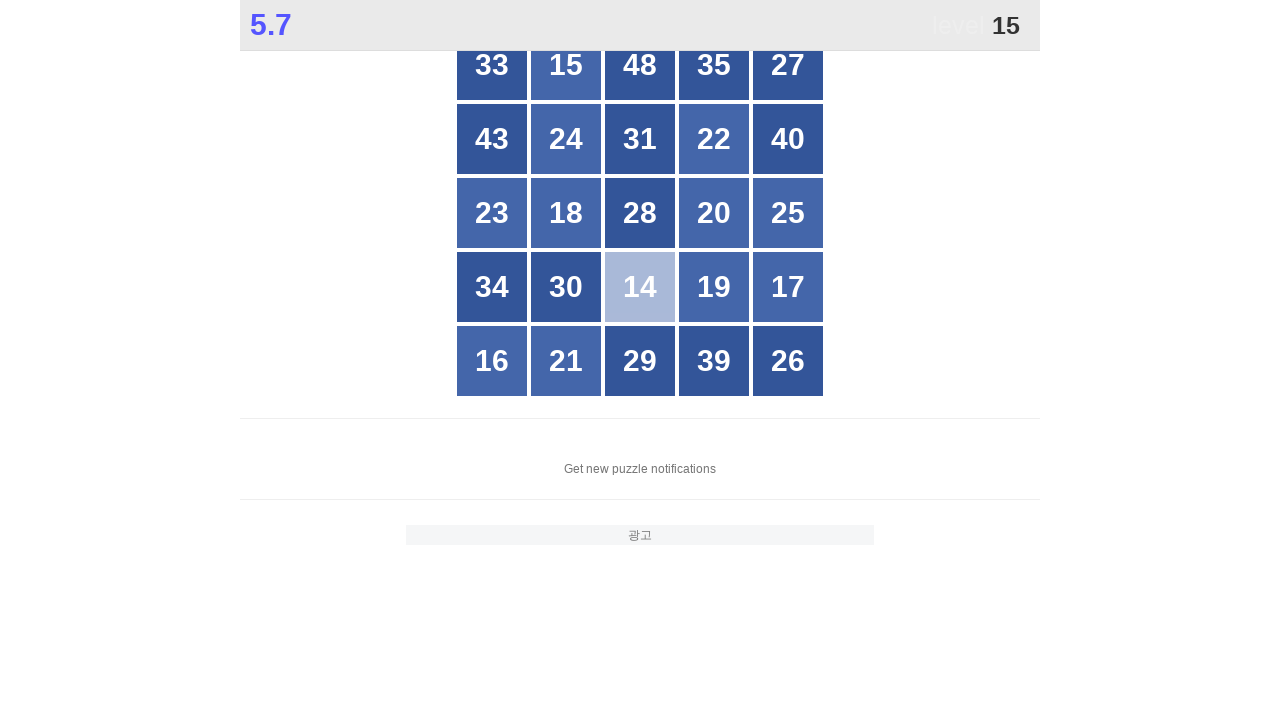

Clicked box with number 15 at (566, 65) on .stage #grid div >> nth=1
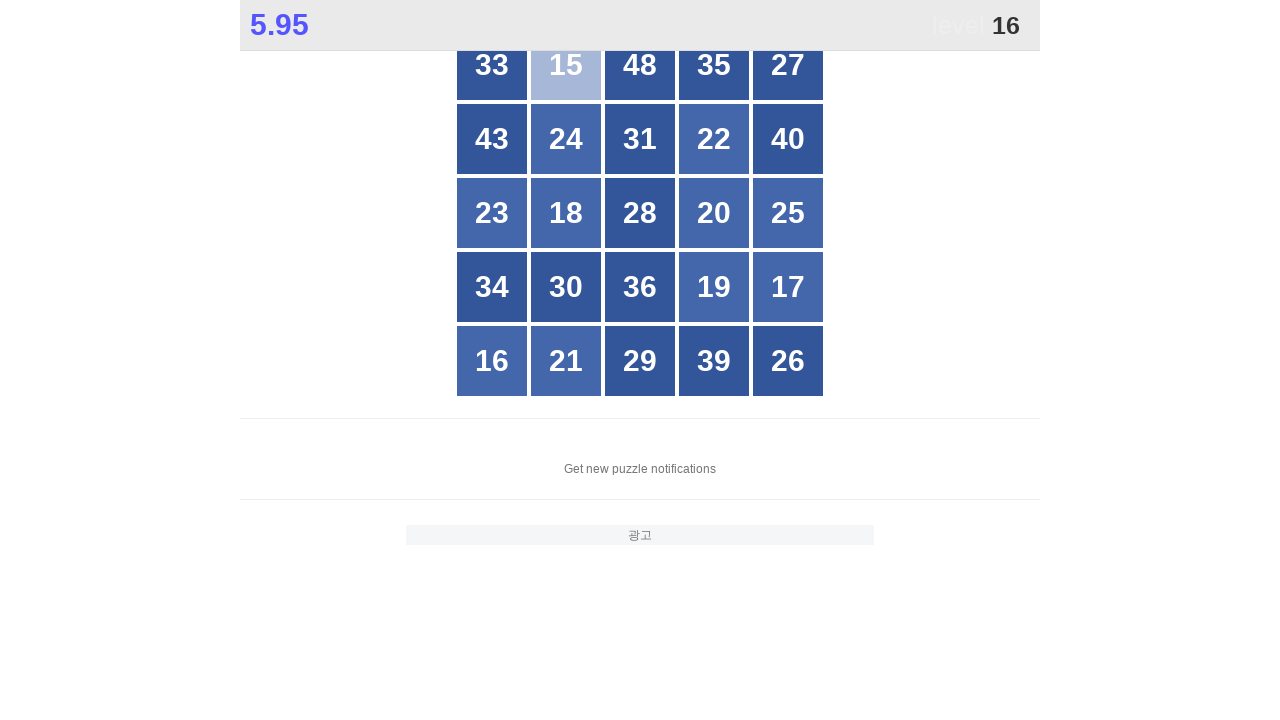

Clicked box with number 16 at (492, 361) on .stage #grid div >> nth=20
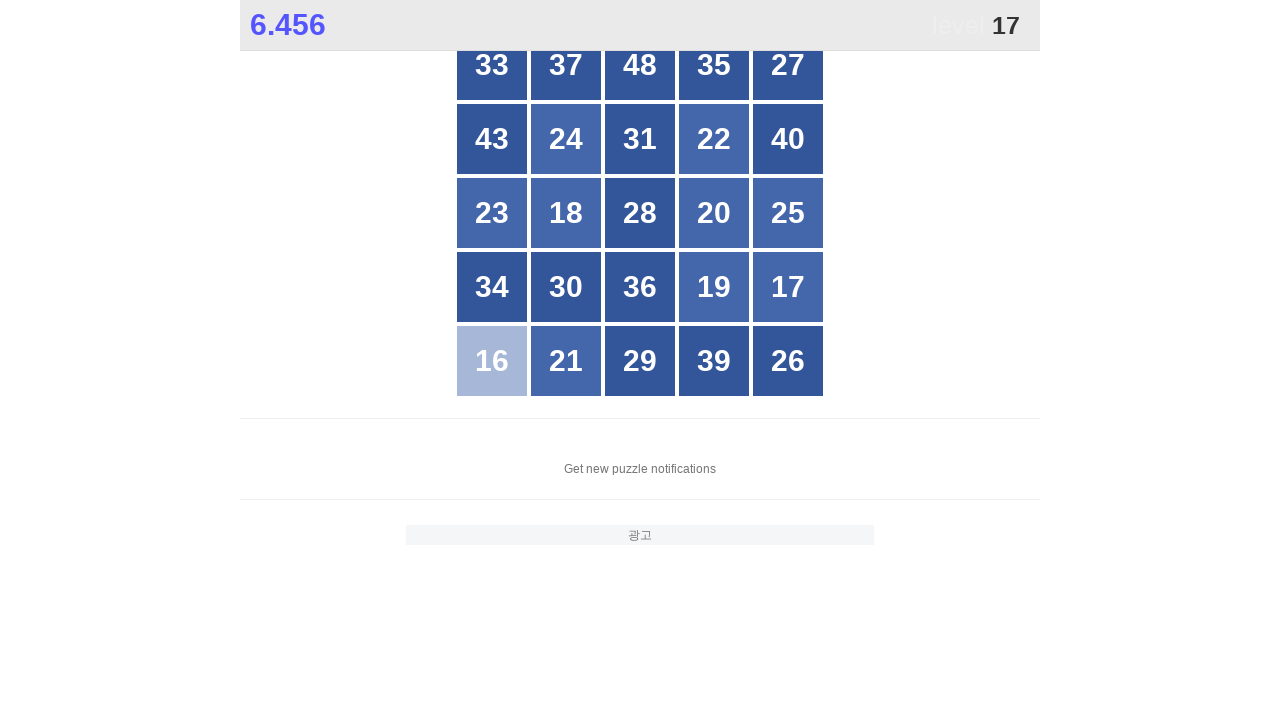

Clicked box with number 17 at (788, 287) on .stage #grid div >> nth=19
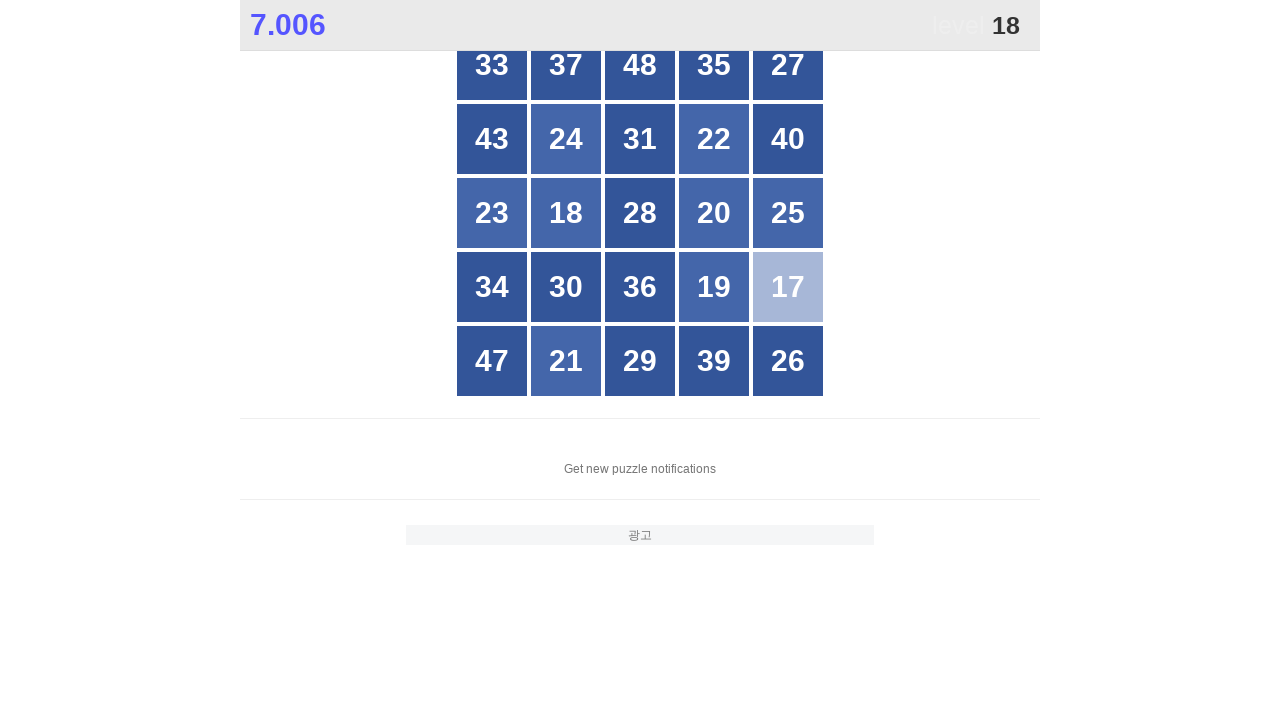

Clicked box with number 18 at (566, 213) on .stage #grid div >> nth=11
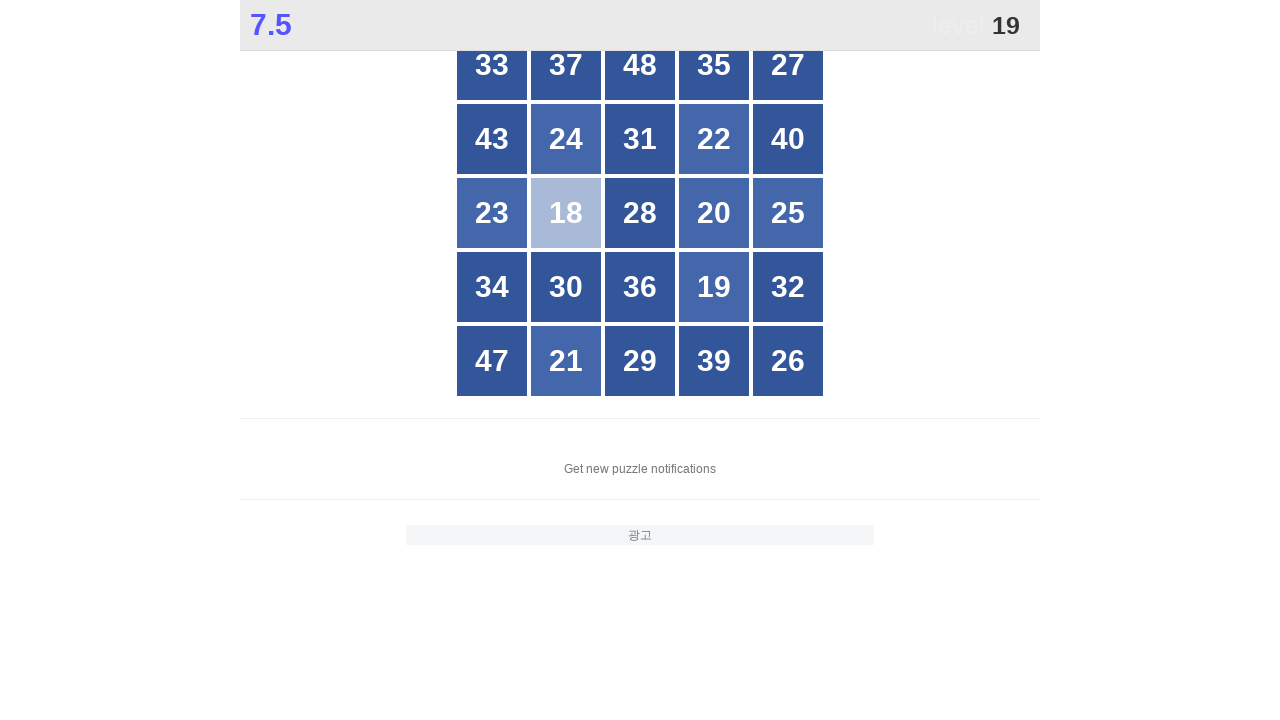

Clicked box with number 19 at (714, 287) on .stage #grid div >> nth=18
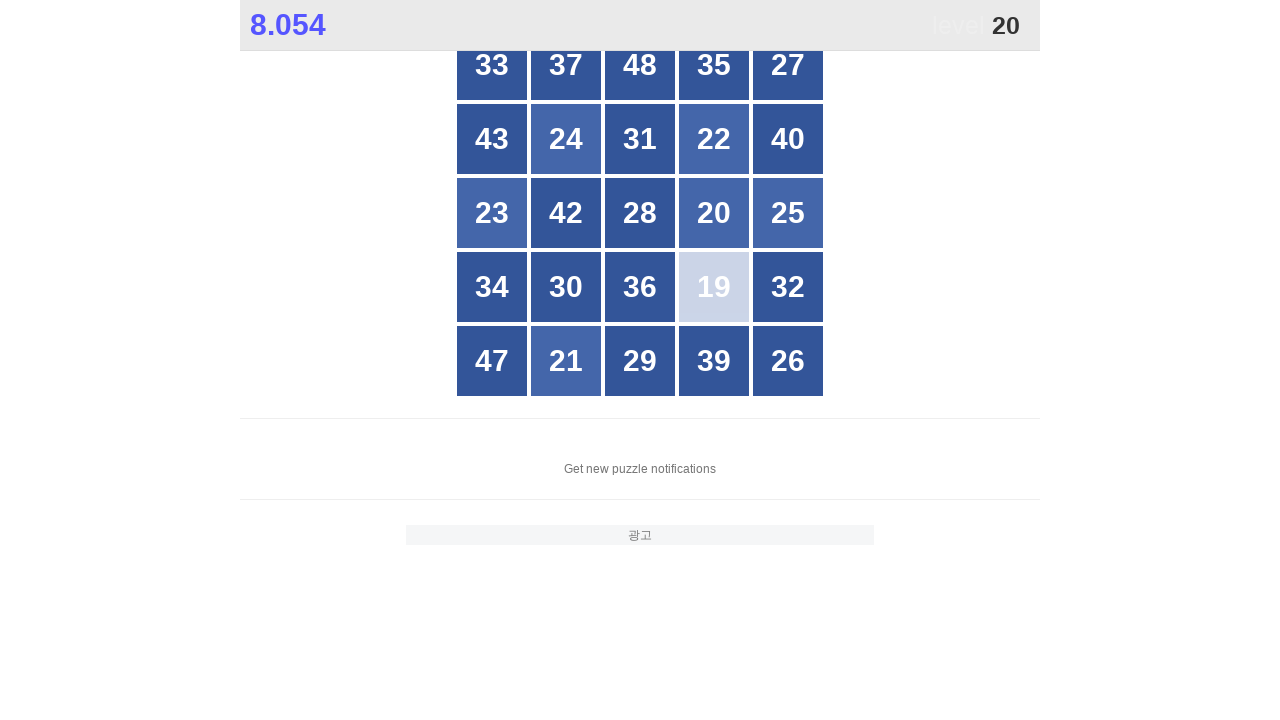

Clicked box with number 20 at (714, 213) on .stage #grid div >> nth=13
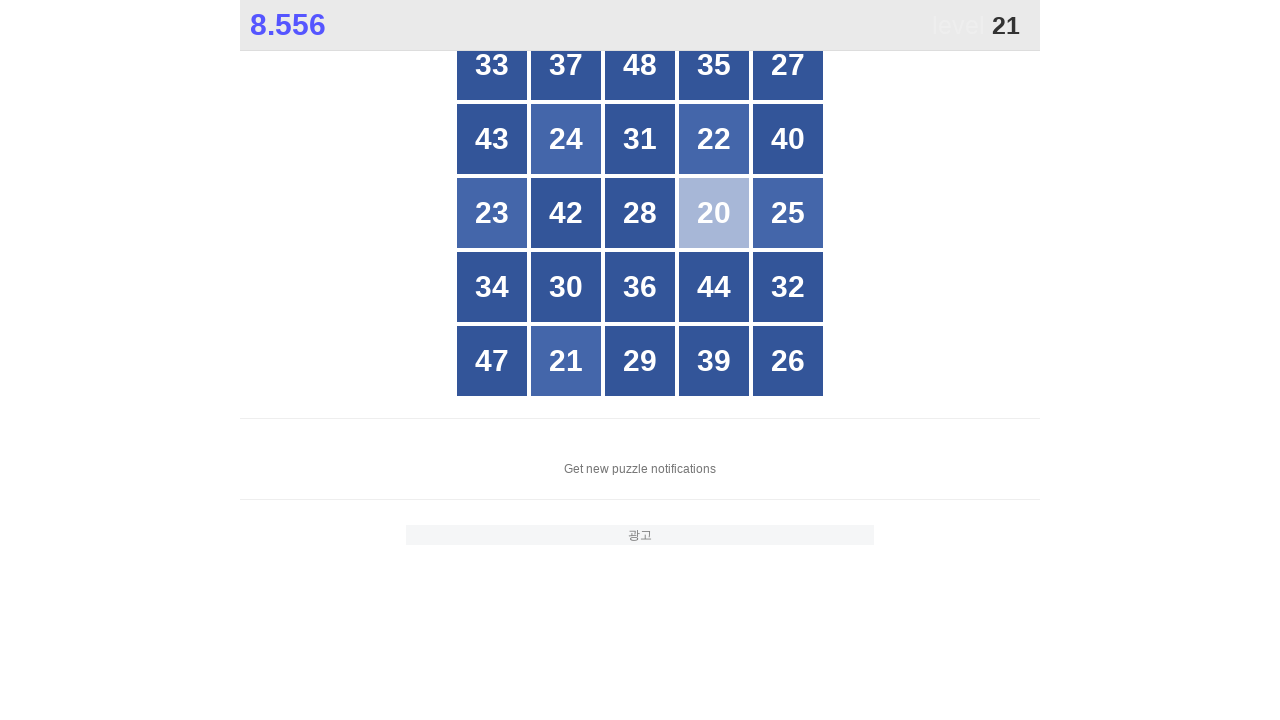

Clicked box with number 21 at (566, 361) on .stage #grid div >> nth=21
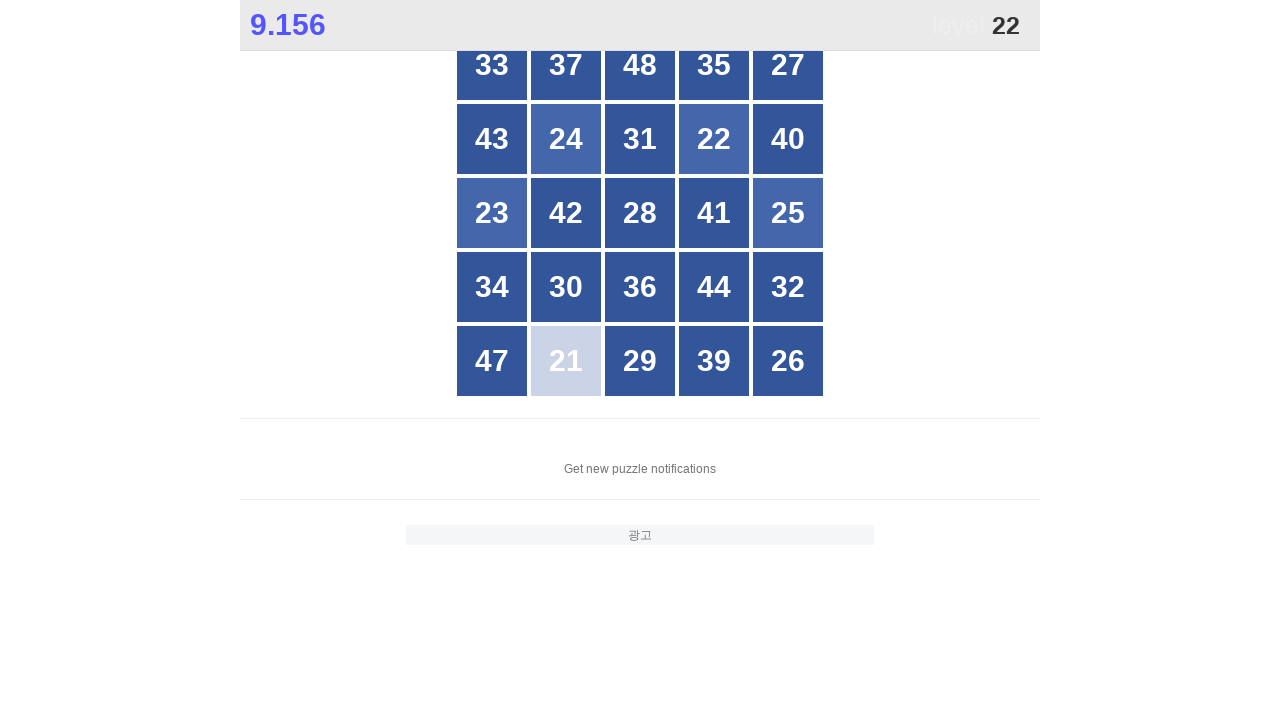

Clicked box with number 22 at (714, 139) on .stage #grid div >> nth=8
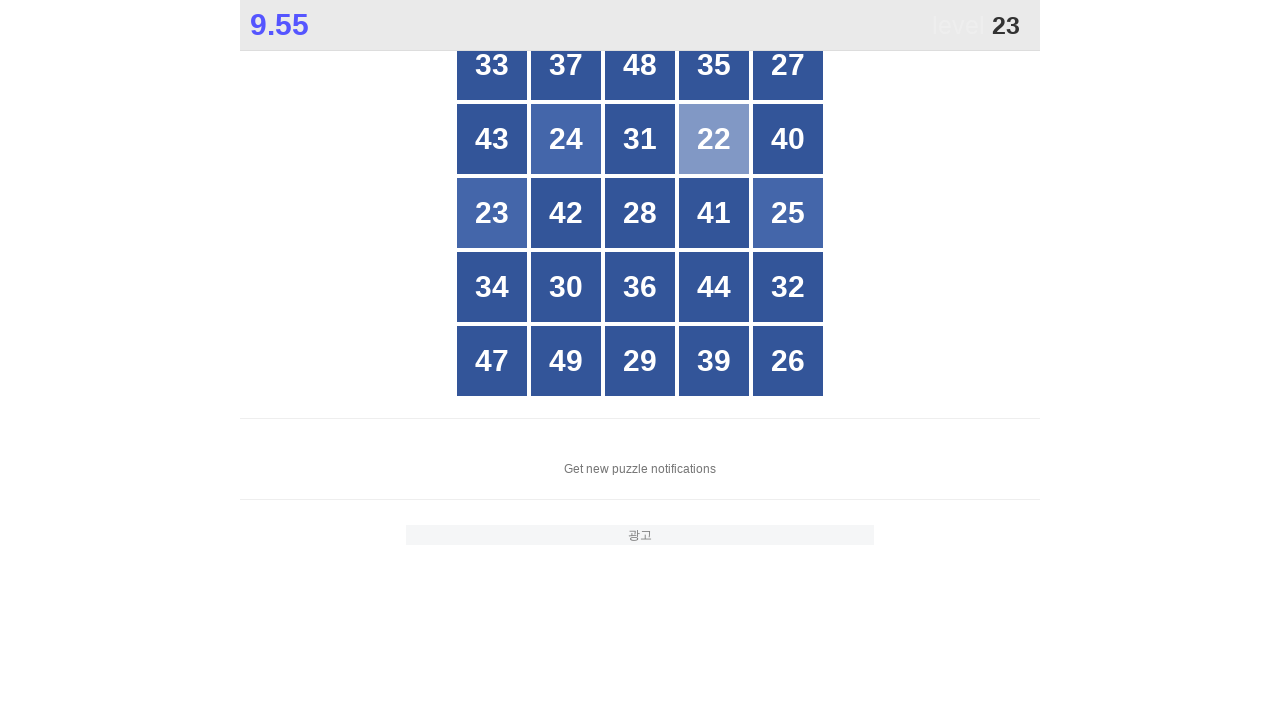

Clicked box with number 23 at (492, 213) on .stage #grid div >> nth=10
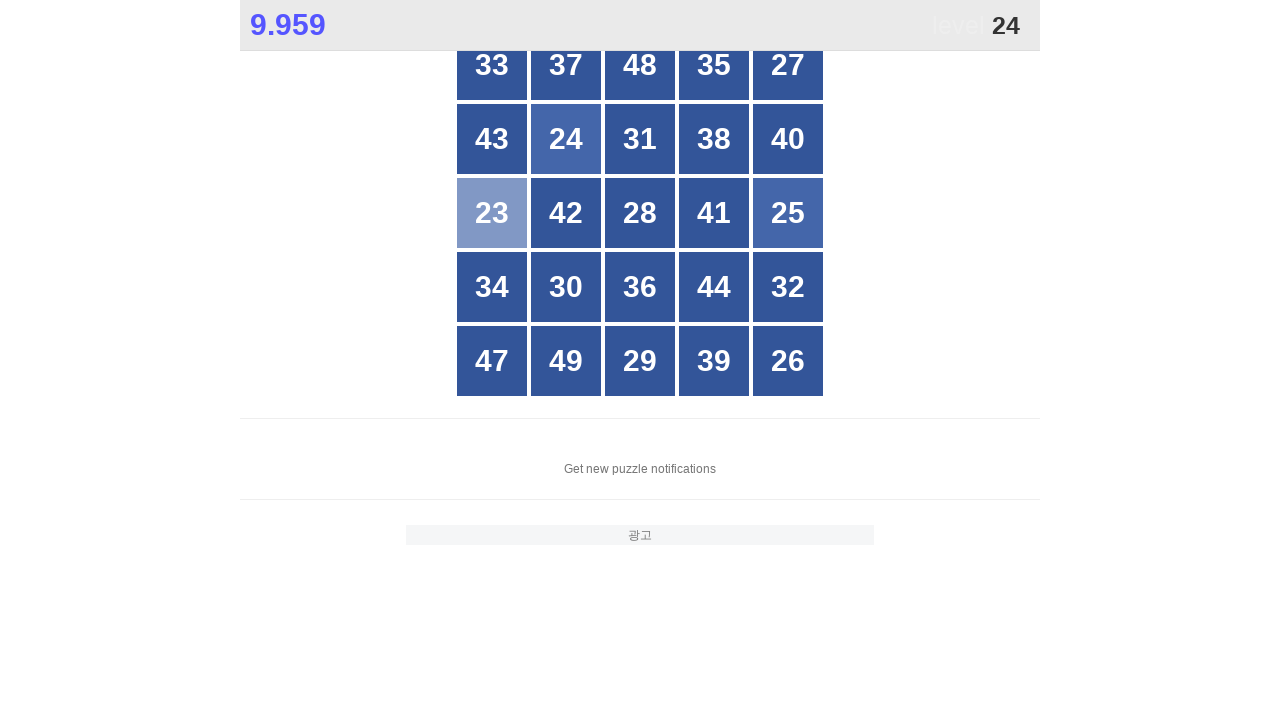

Clicked box with number 24 at (566, 139) on .stage #grid div >> nth=6
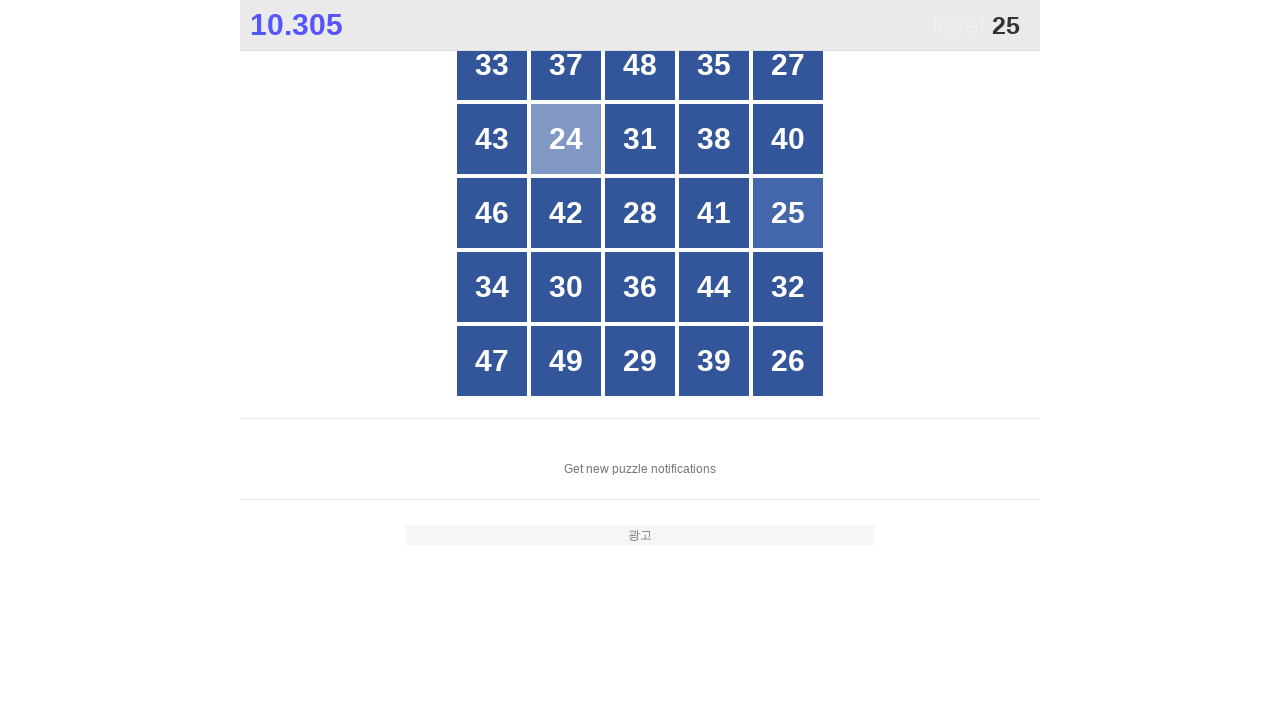

Clicked box with number 25 at (788, 213) on .stage #grid div >> nth=14
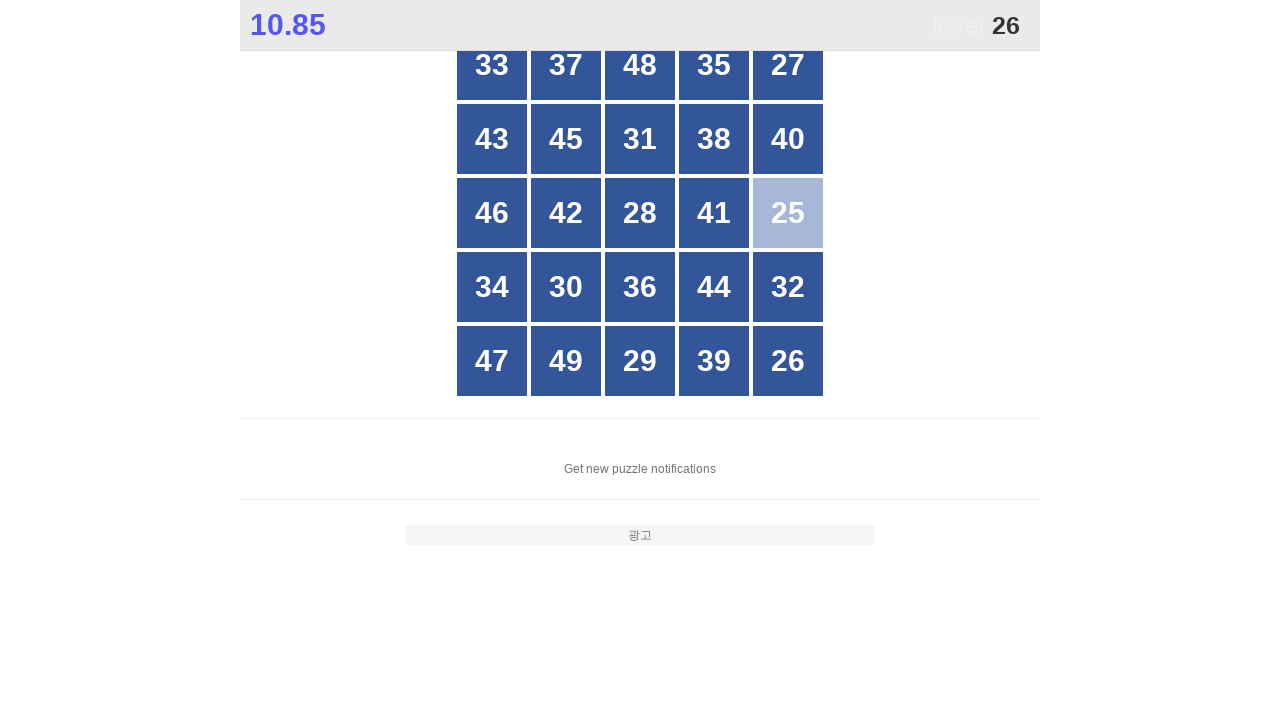

Clicked box with number 26 at (788, 361) on .stage #grid div >> nth=24
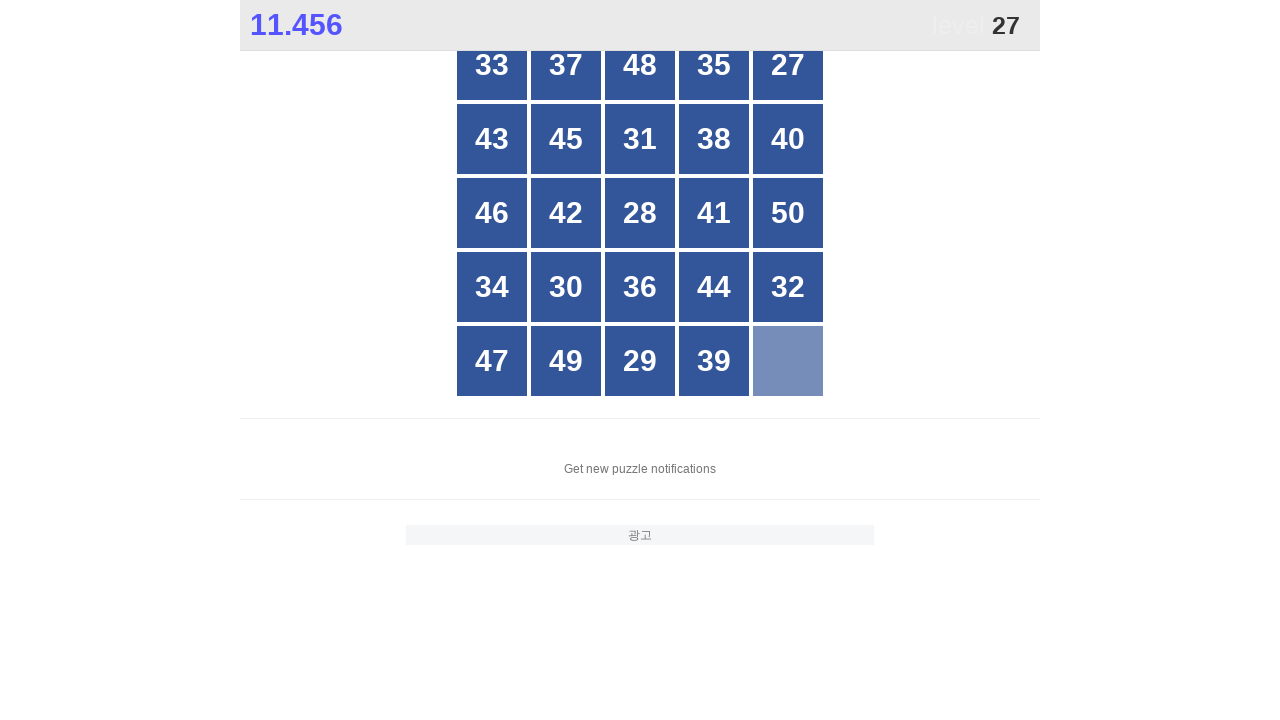

Clicked box with number 27 at (788, 65) on .stage #grid div >> nth=4
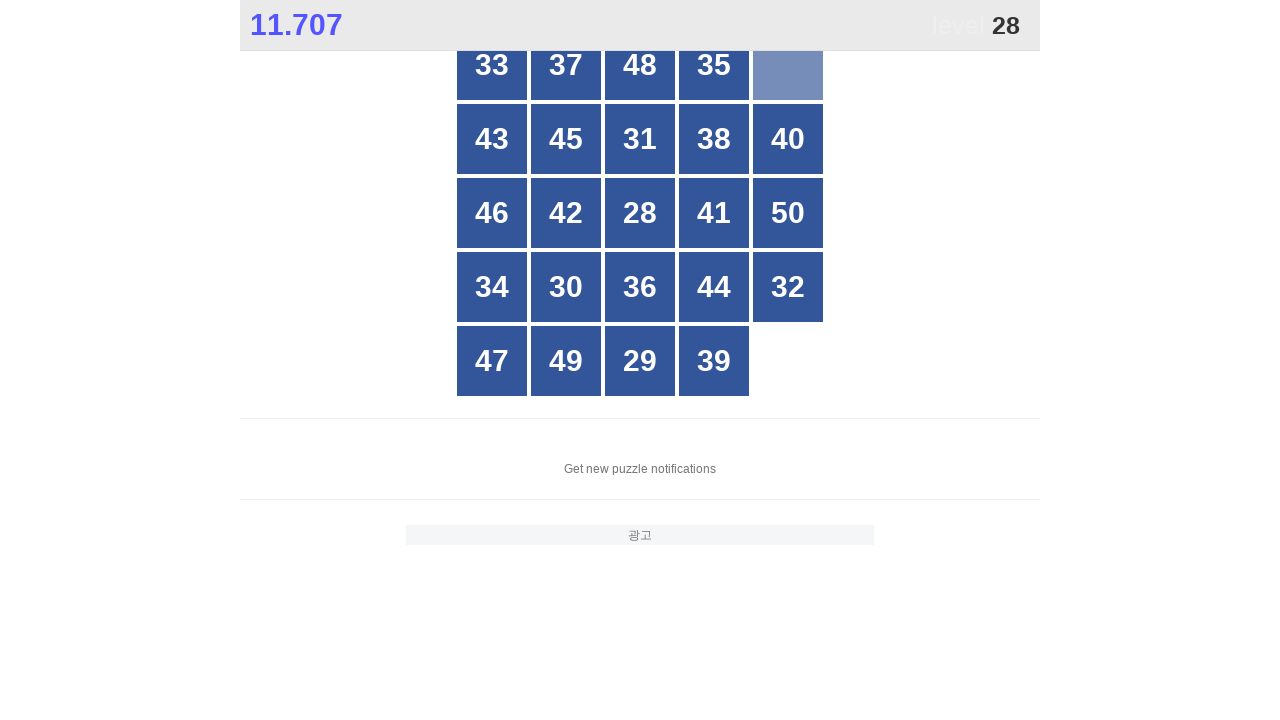

Clicked box with number 28 at (640, 213) on .stage #grid div >> nth=12
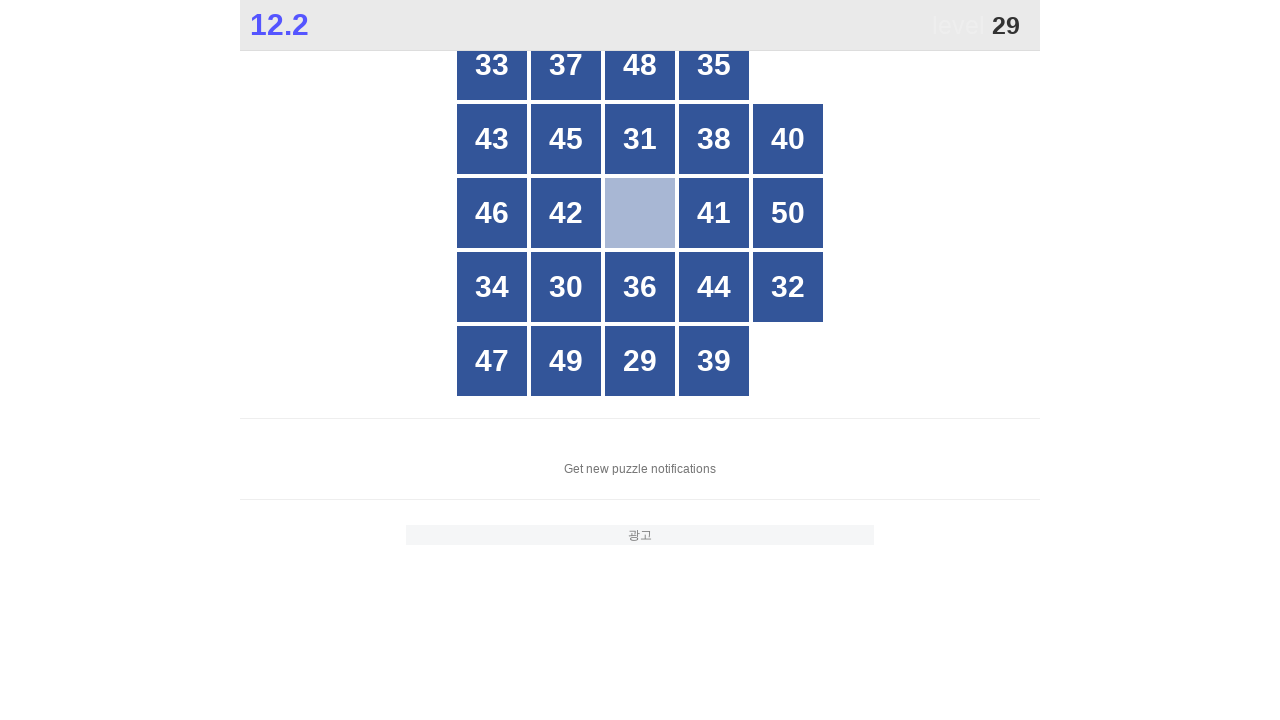

Clicked box with number 29 at (640, 361) on .stage #grid div >> nth=22
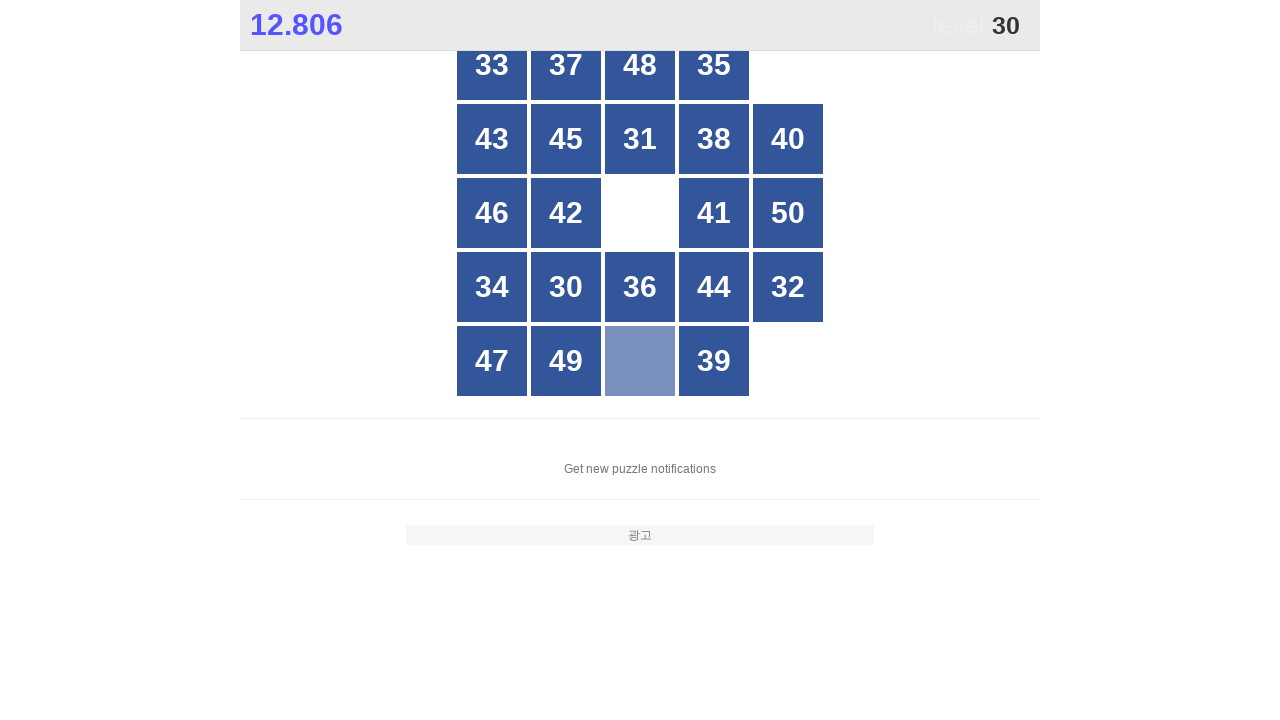

Clicked box with number 30 at (566, 287) on .stage #grid div >> nth=16
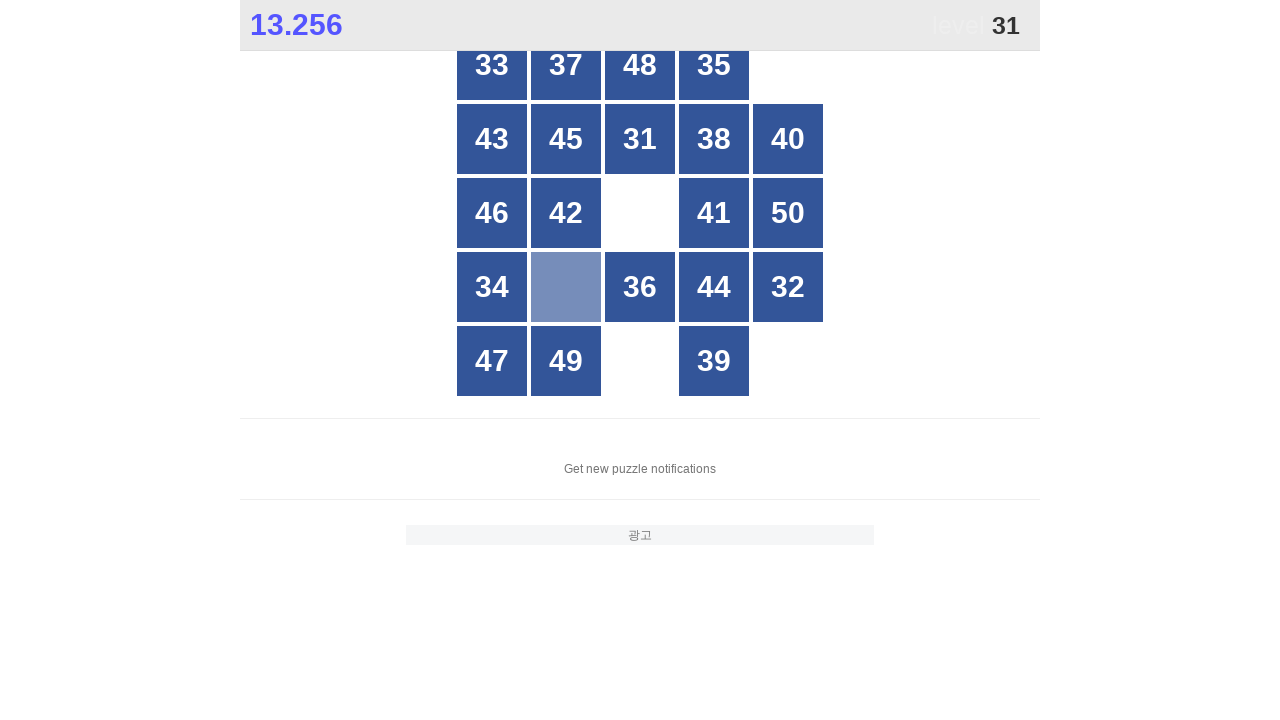

Clicked box with number 31 at (640, 139) on .stage #grid div >> nth=7
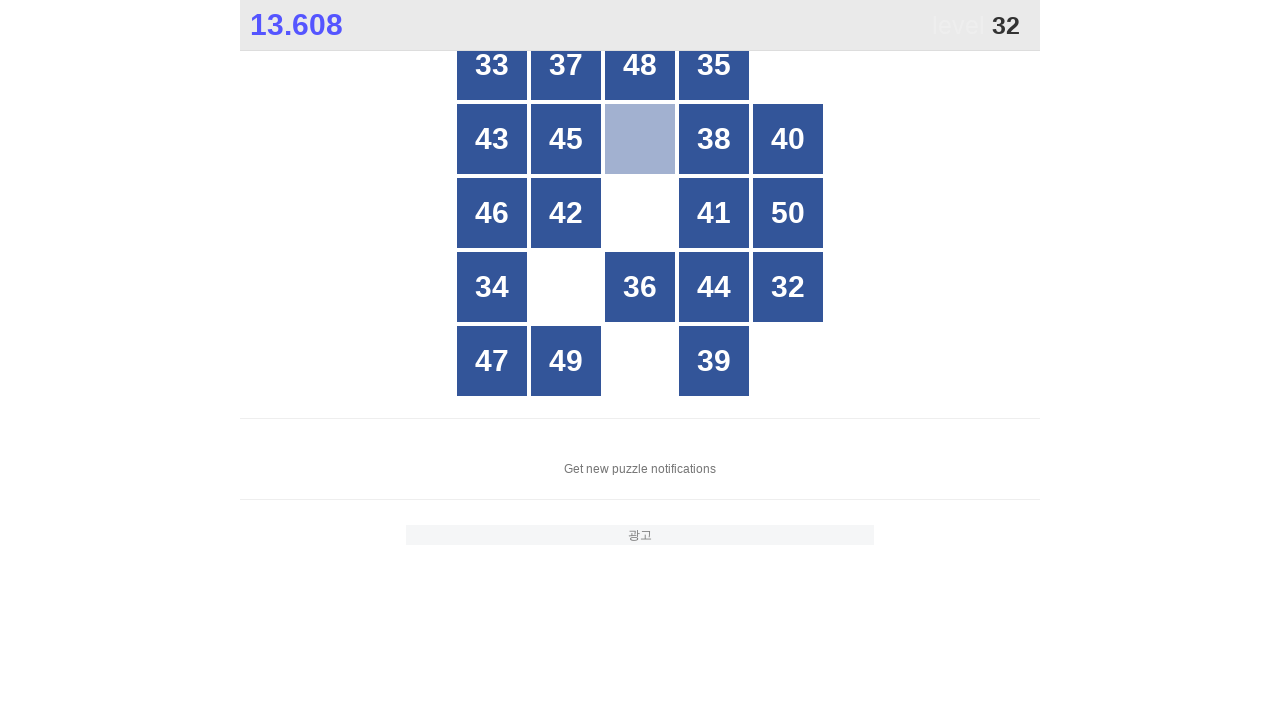

Clicked box with number 32 at (788, 287) on .stage #grid div >> nth=19
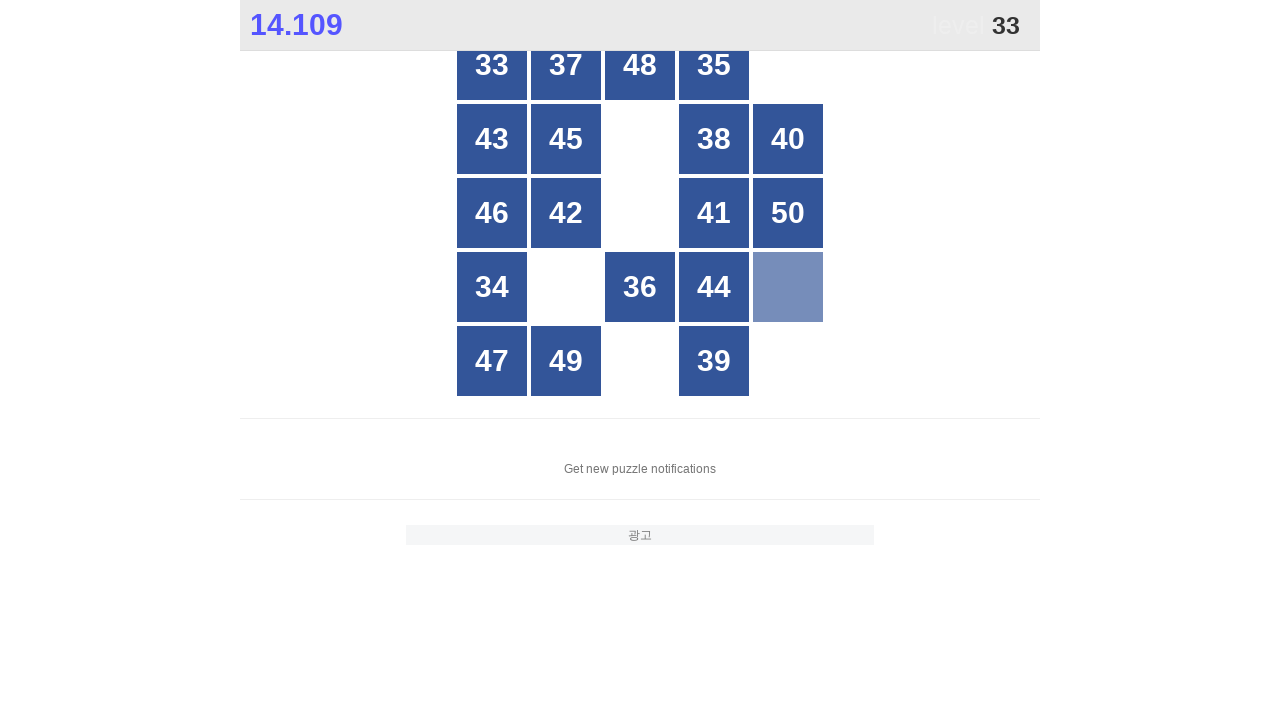

Clicked box with number 33 at (492, 65) on .stage #grid div >> nth=0
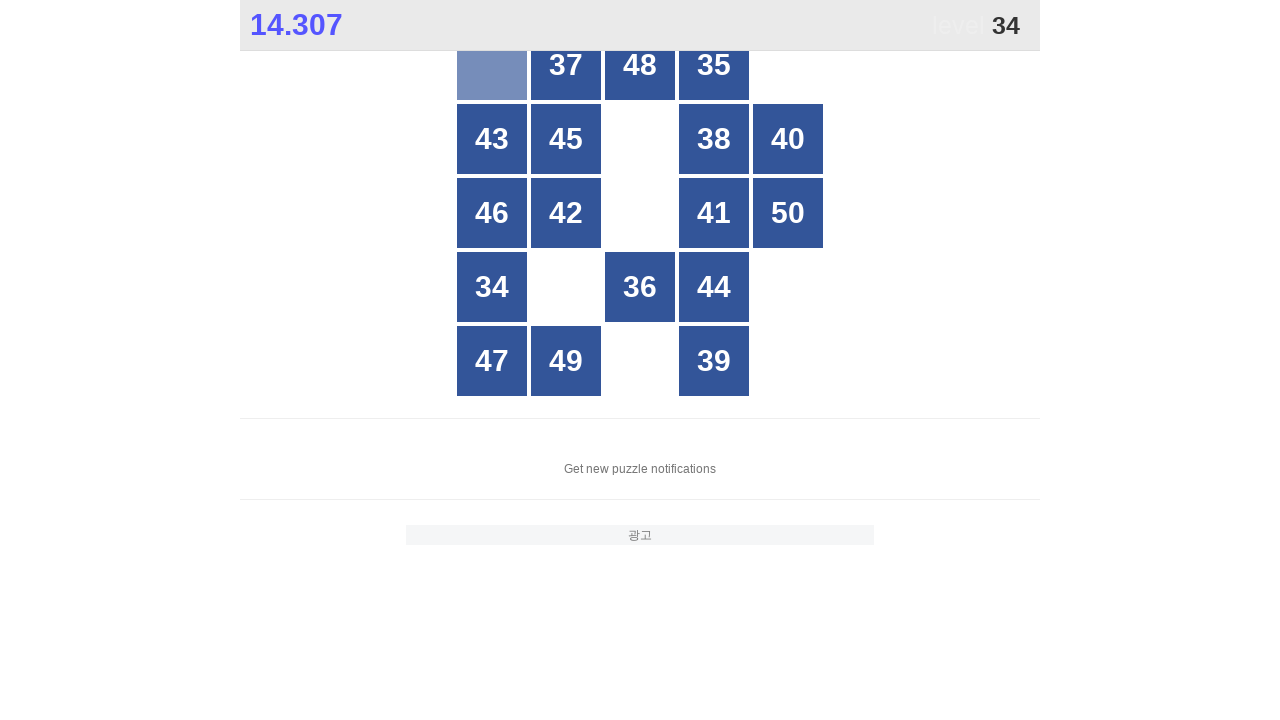

Clicked box with number 34 at (492, 287) on .stage #grid div >> nth=15
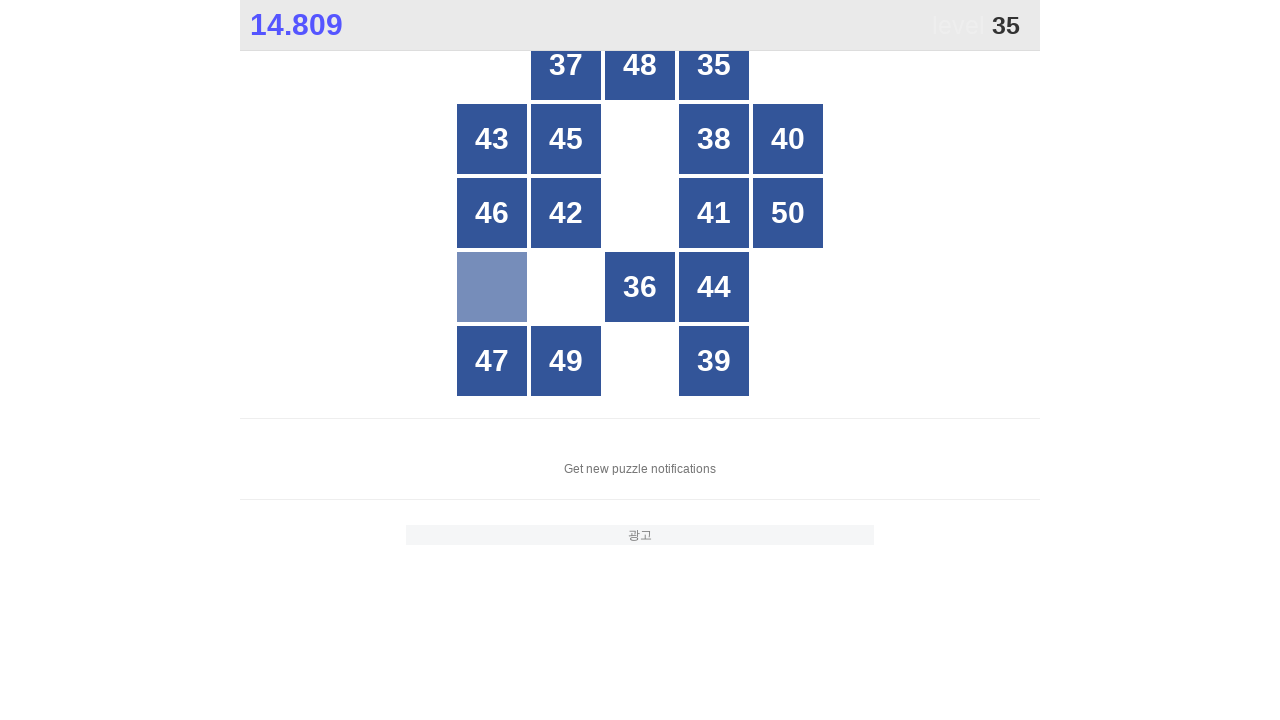

Clicked box with number 35 at (714, 65) on .stage #grid div >> nth=3
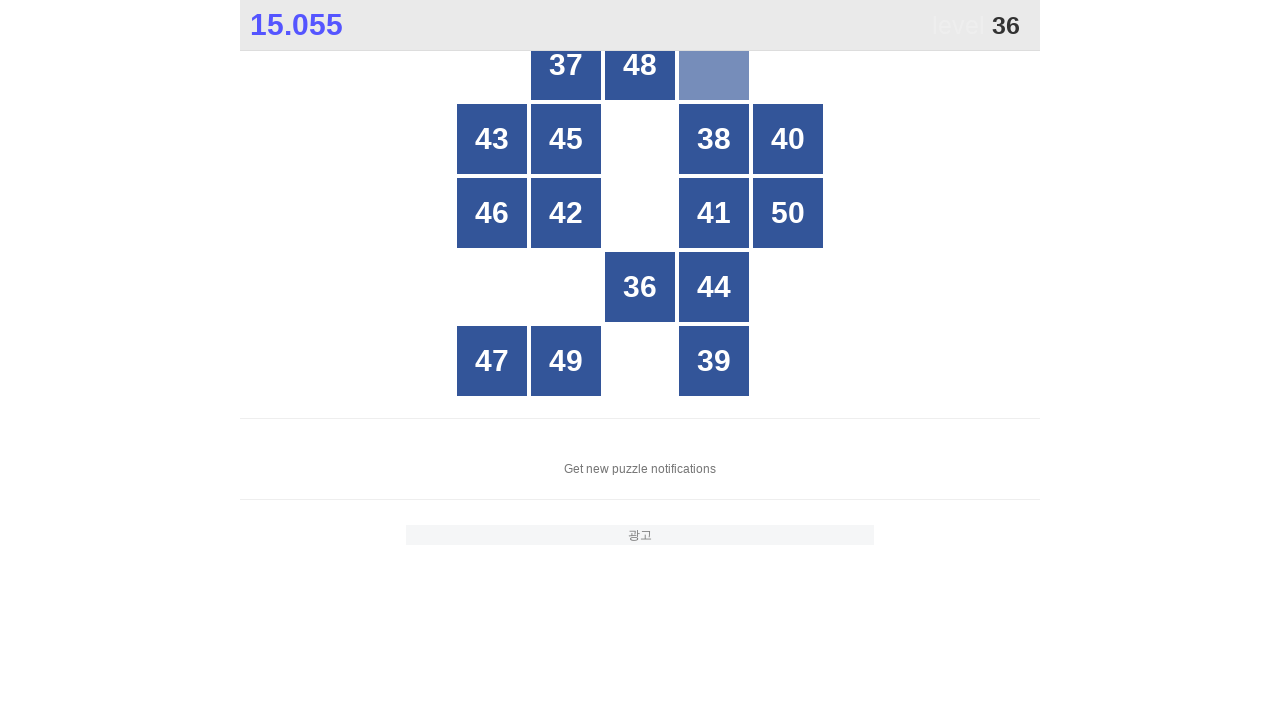

Clicked box with number 36 at (640, 287) on .stage #grid div >> nth=17
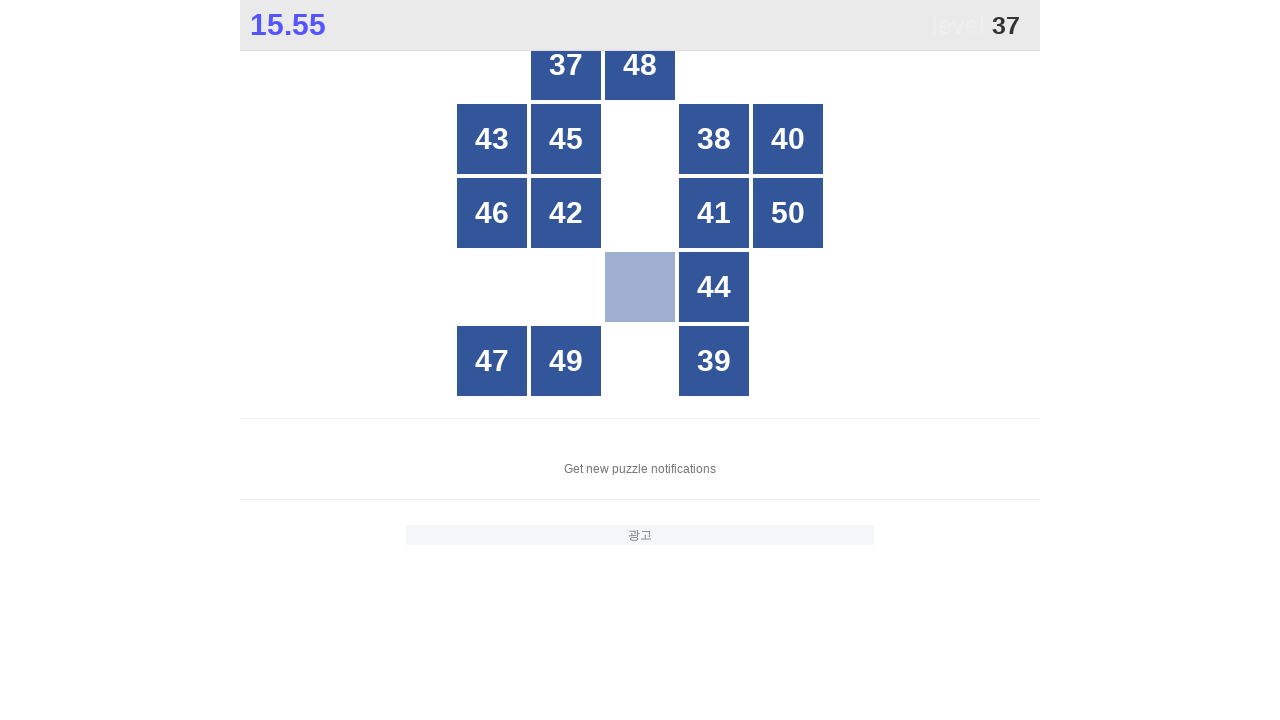

Clicked box with number 37 at (566, 65) on .stage #grid div >> nth=1
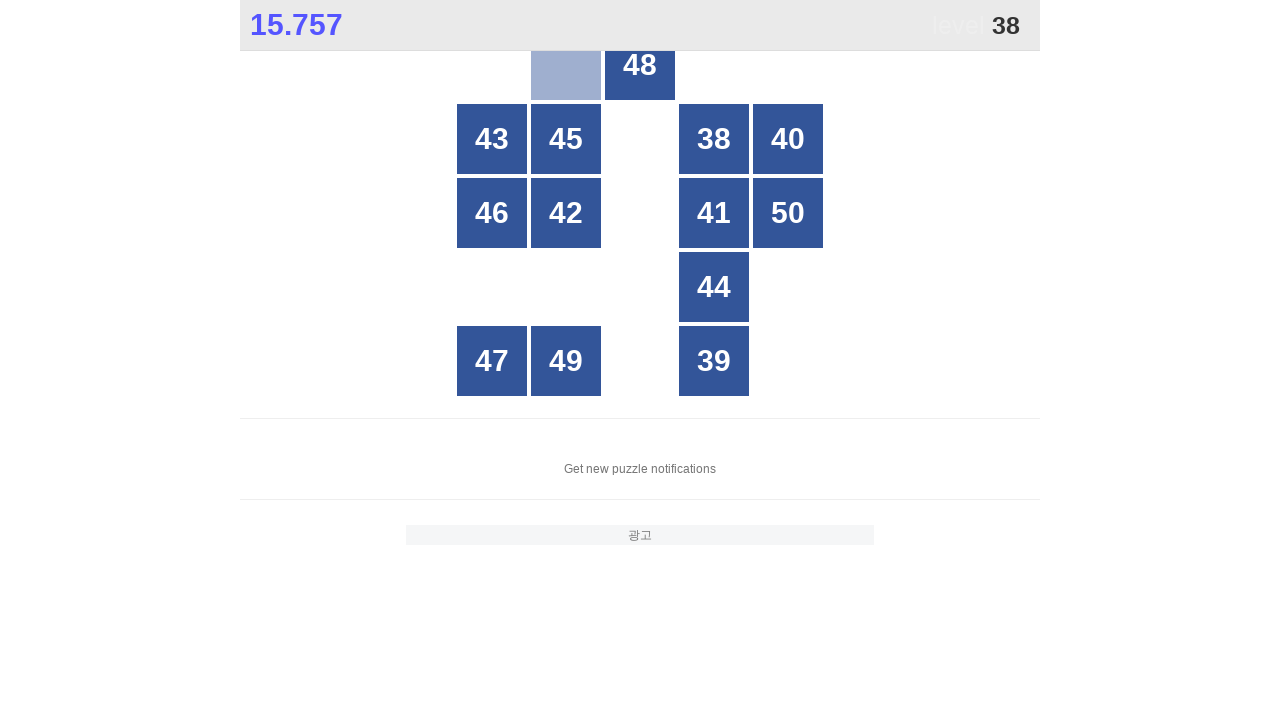

Clicked box with number 38 at (714, 139) on .stage #grid div >> nth=8
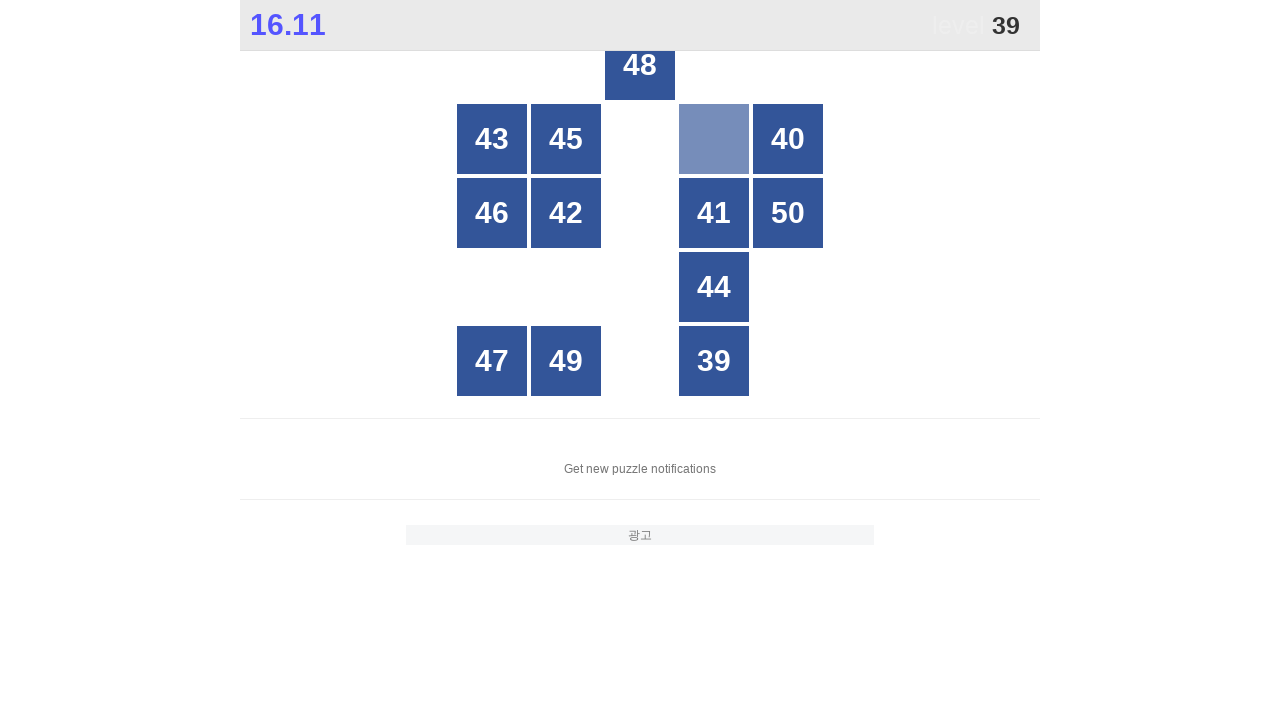

Clicked box with number 39 at (714, 361) on .stage #grid div >> nth=23
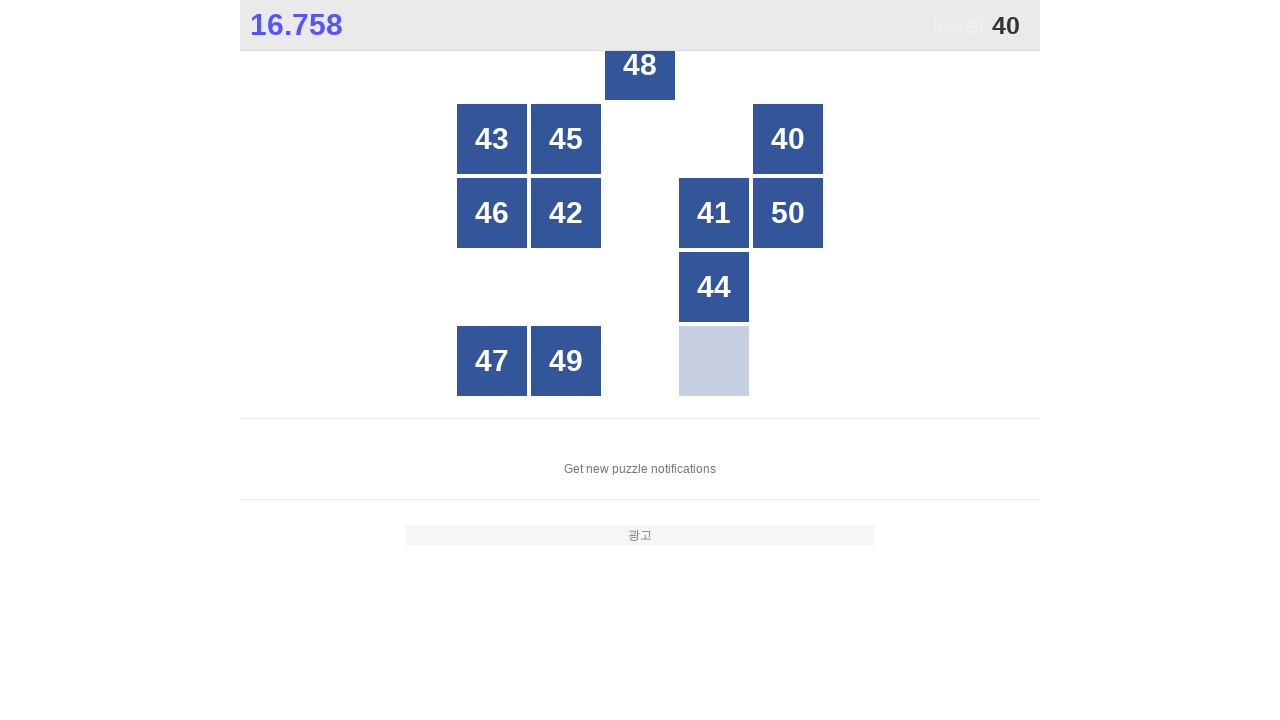

Clicked box with number 40 at (788, 139) on .stage #grid div >> nth=9
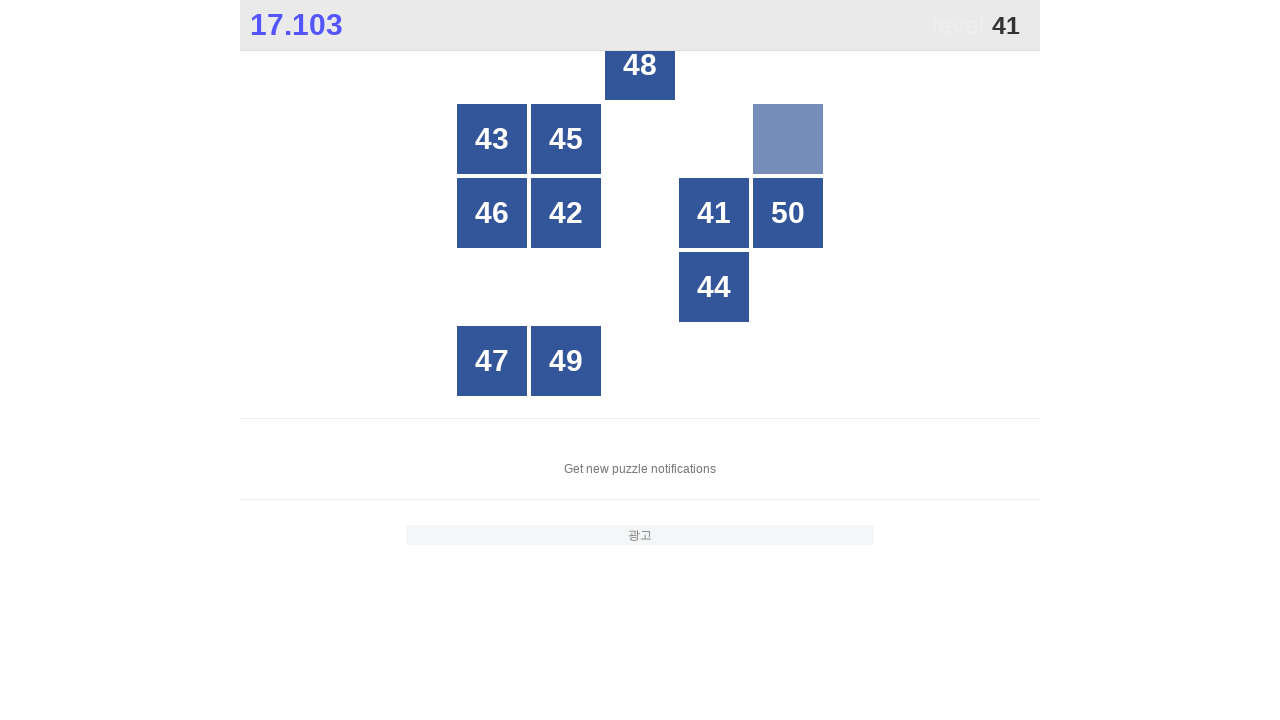

Clicked box with number 41 at (714, 213) on .stage #grid div >> nth=13
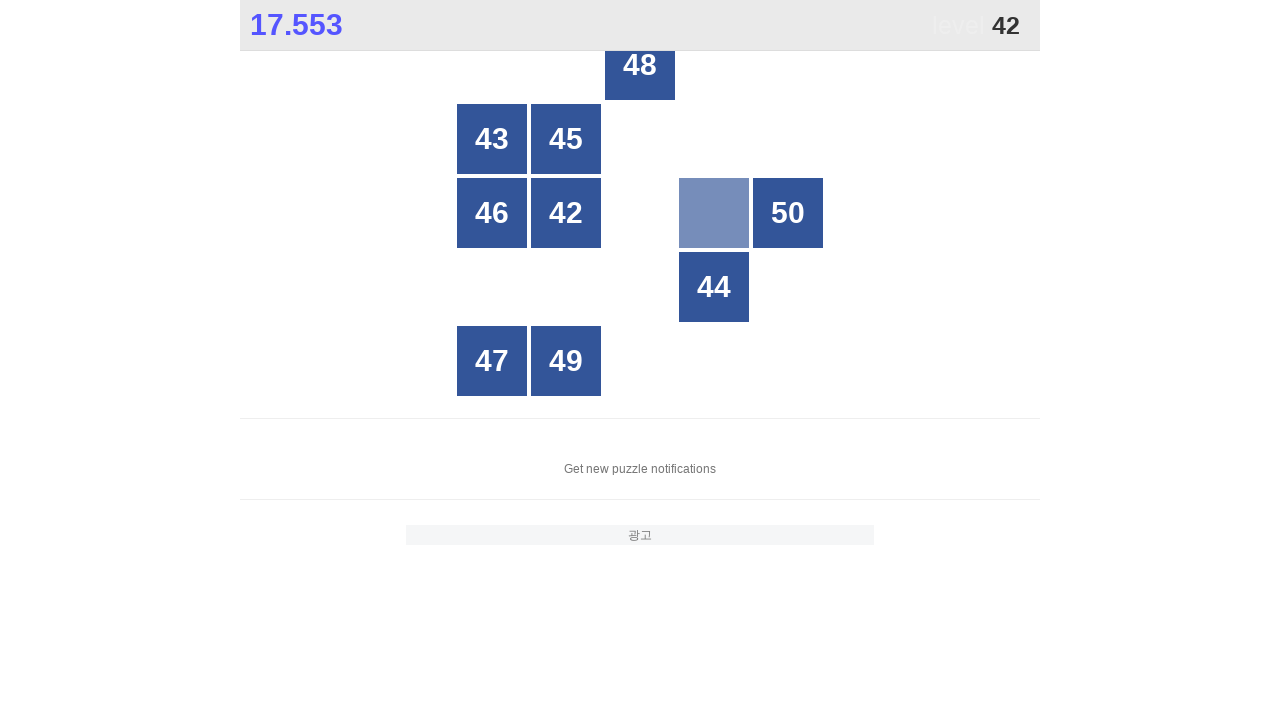

Clicked box with number 42 at (566, 213) on .stage #grid div >> nth=11
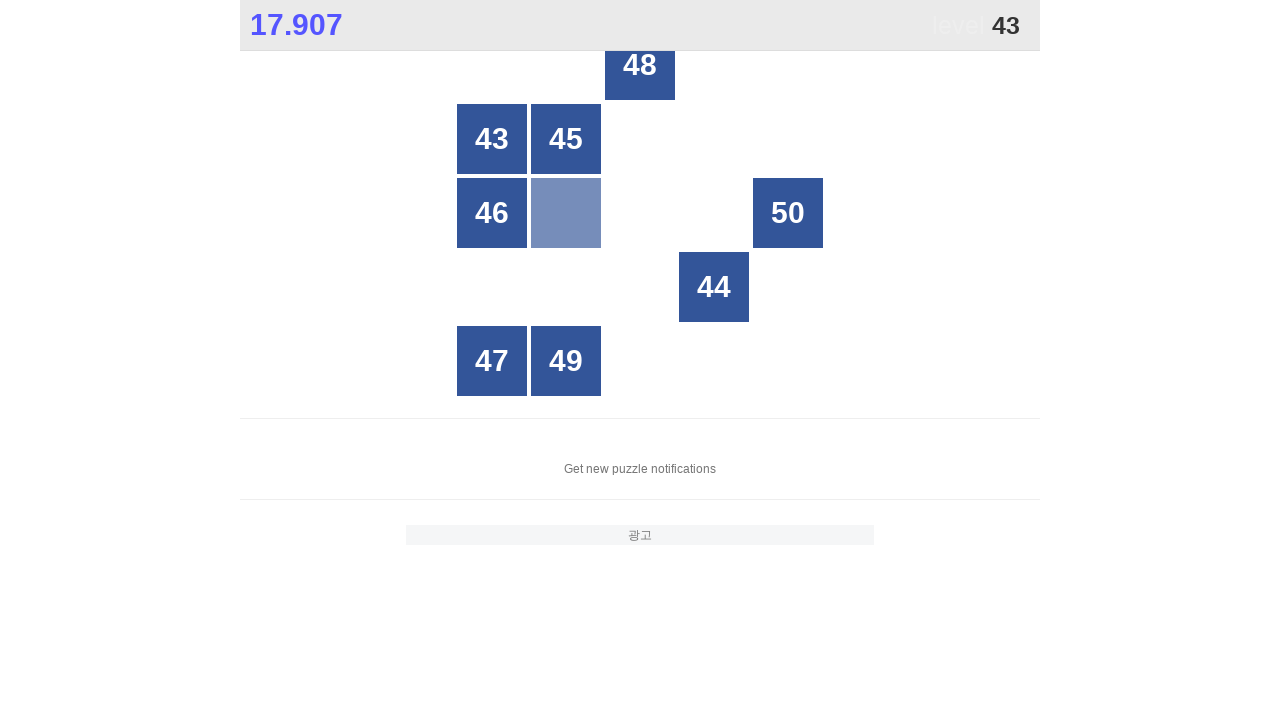

Clicked box with number 43 at (492, 139) on .stage #grid div >> nth=5
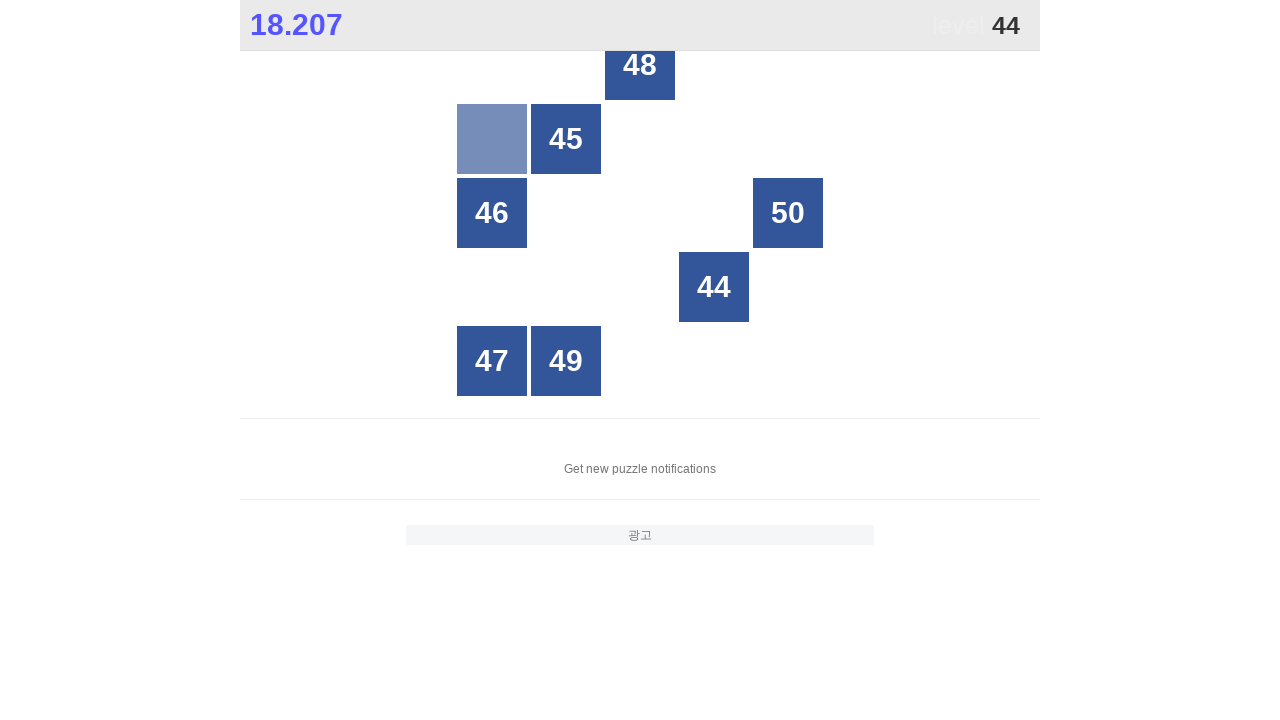

Clicked box with number 44 at (714, 287) on .stage #grid div >> nth=18
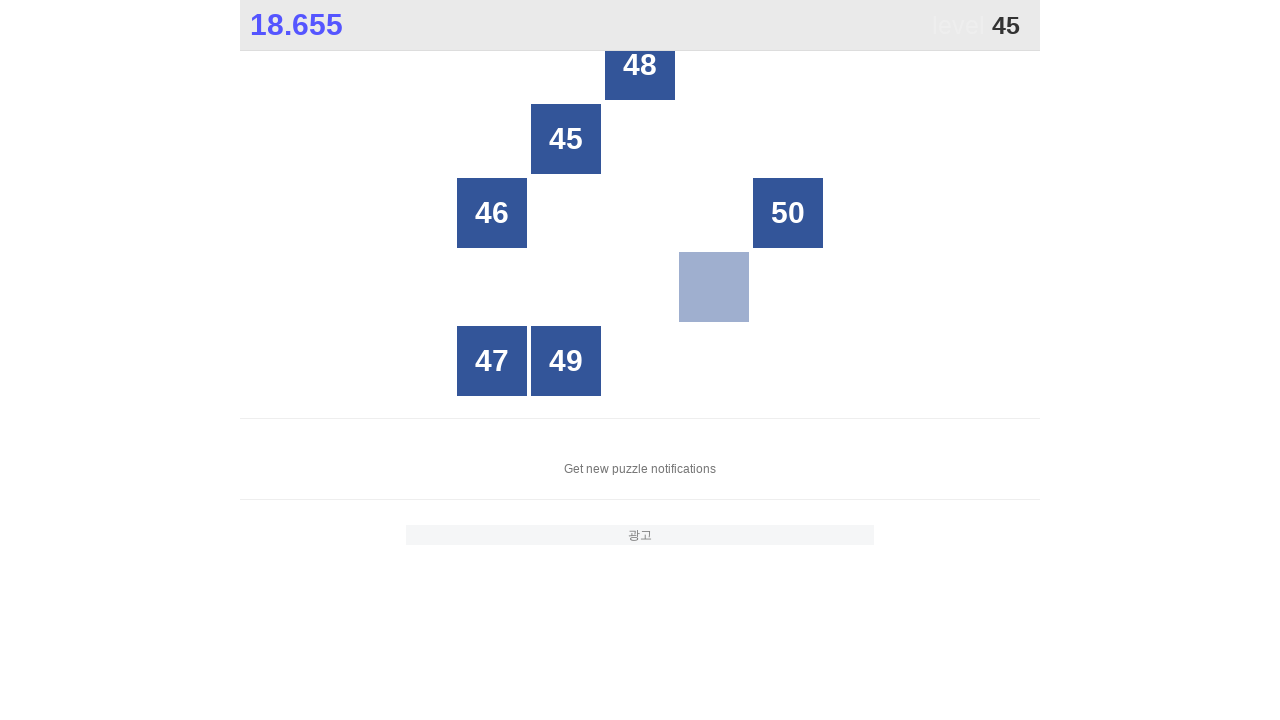

Clicked box with number 45 at (566, 139) on .stage #grid div >> nth=6
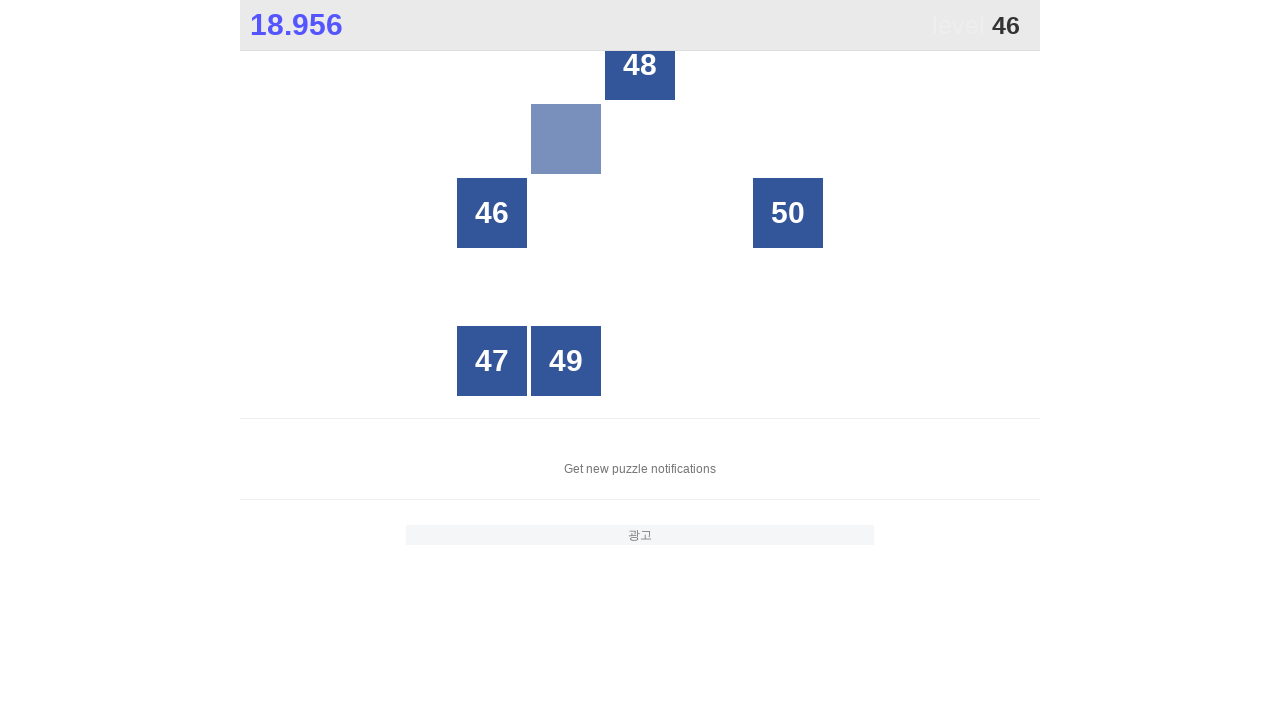

Clicked box with number 46 at (492, 213) on .stage #grid div >> nth=10
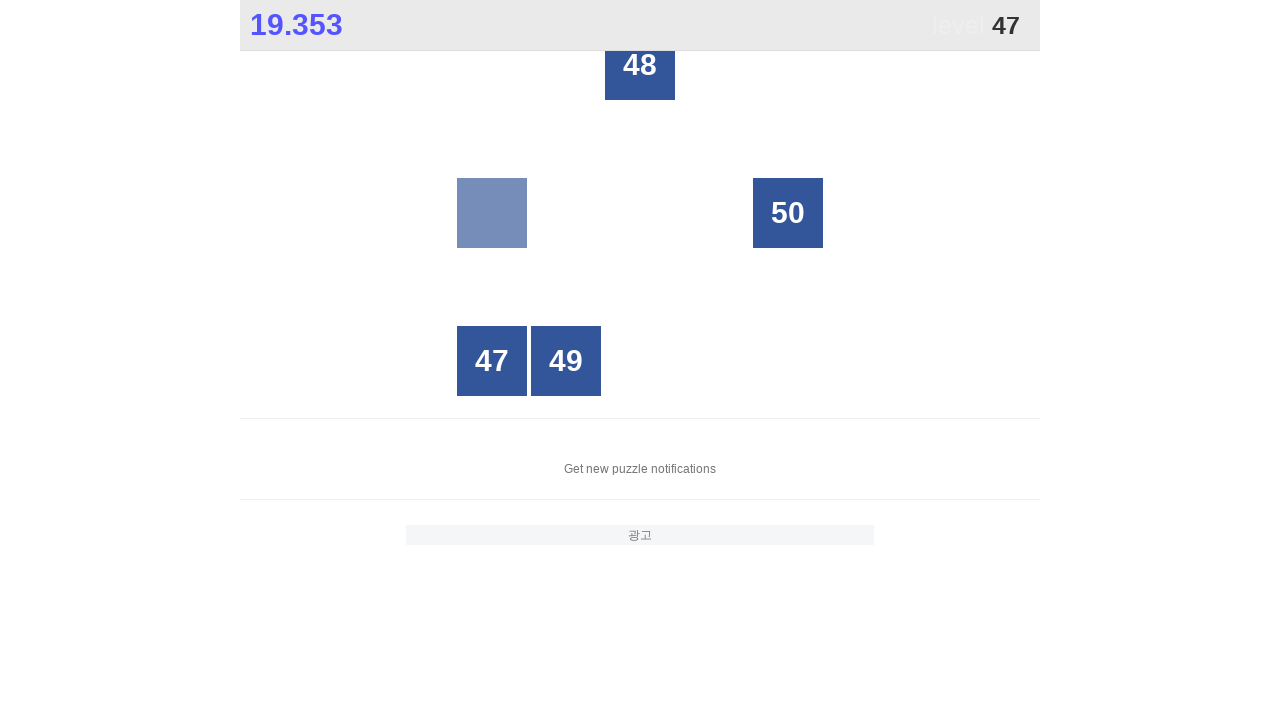

Clicked box with number 47 at (492, 361) on .stage #grid div >> nth=20
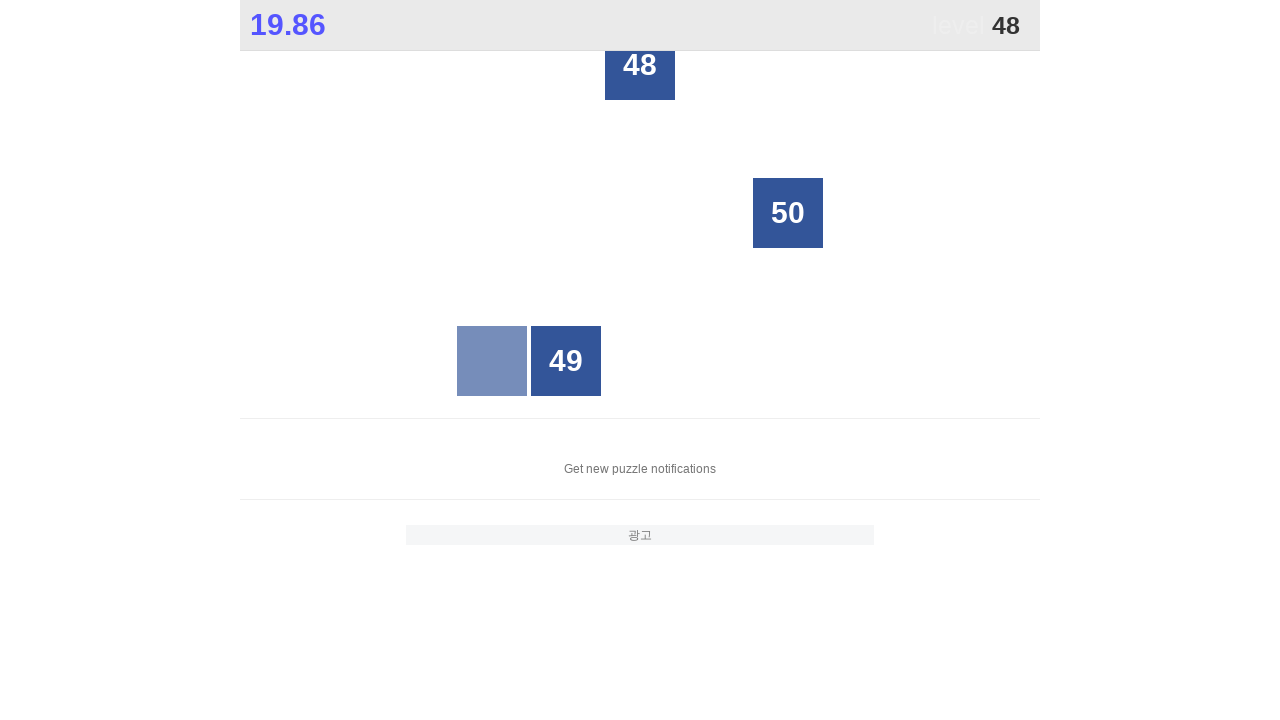

Clicked box with number 48 at (640, 65) on .stage #grid div >> nth=2
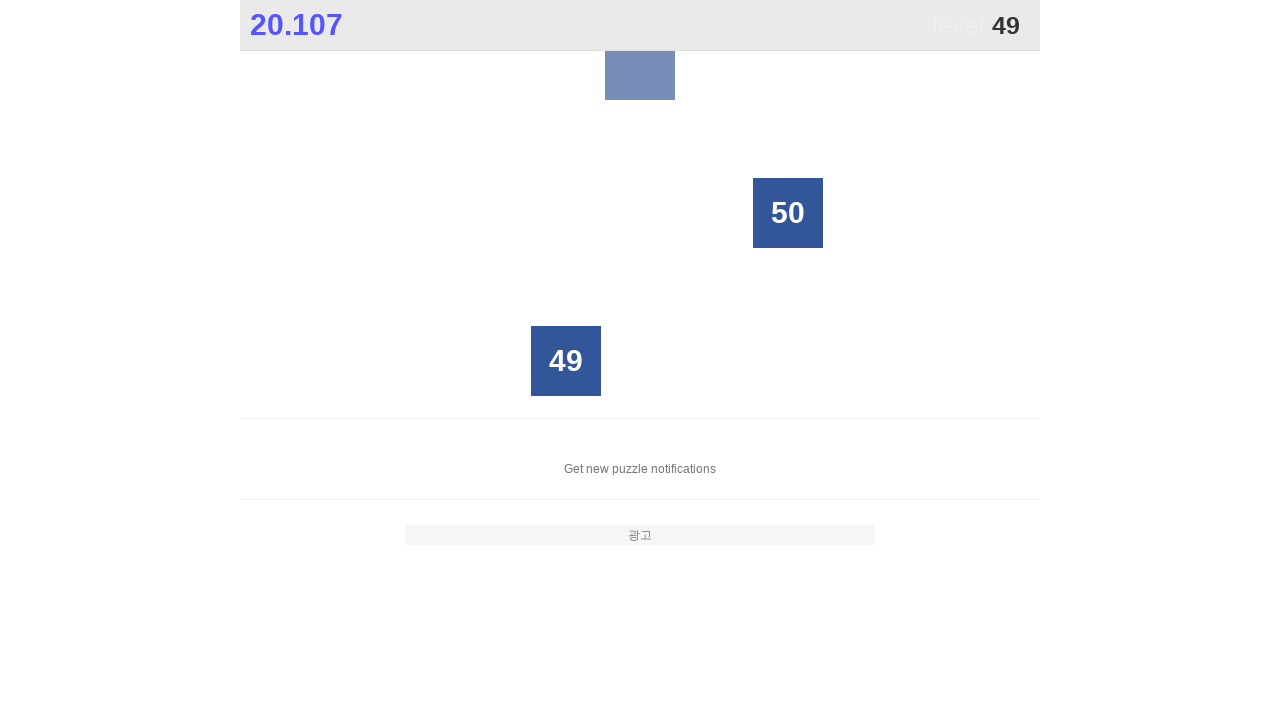

Clicked box with number 49 at (566, 361) on .stage #grid div >> nth=21
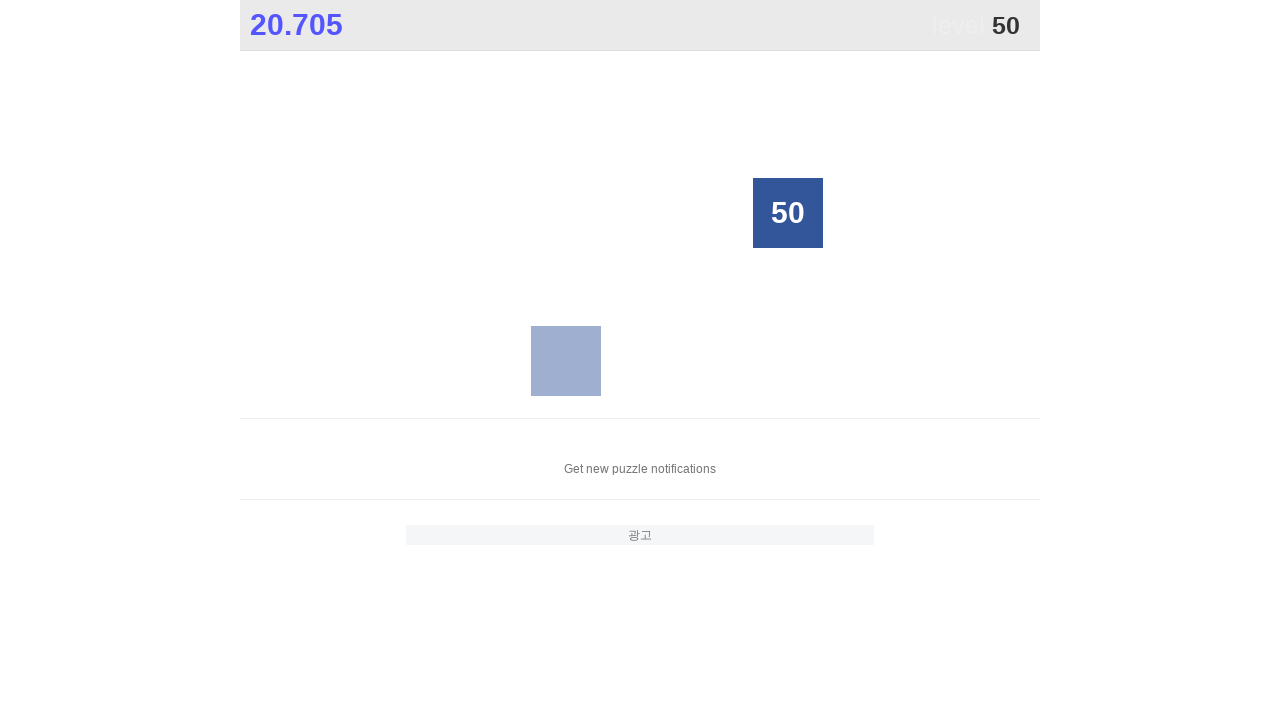

Clicked box with number 50 at (788, 213) on .stage #grid div >> nth=14
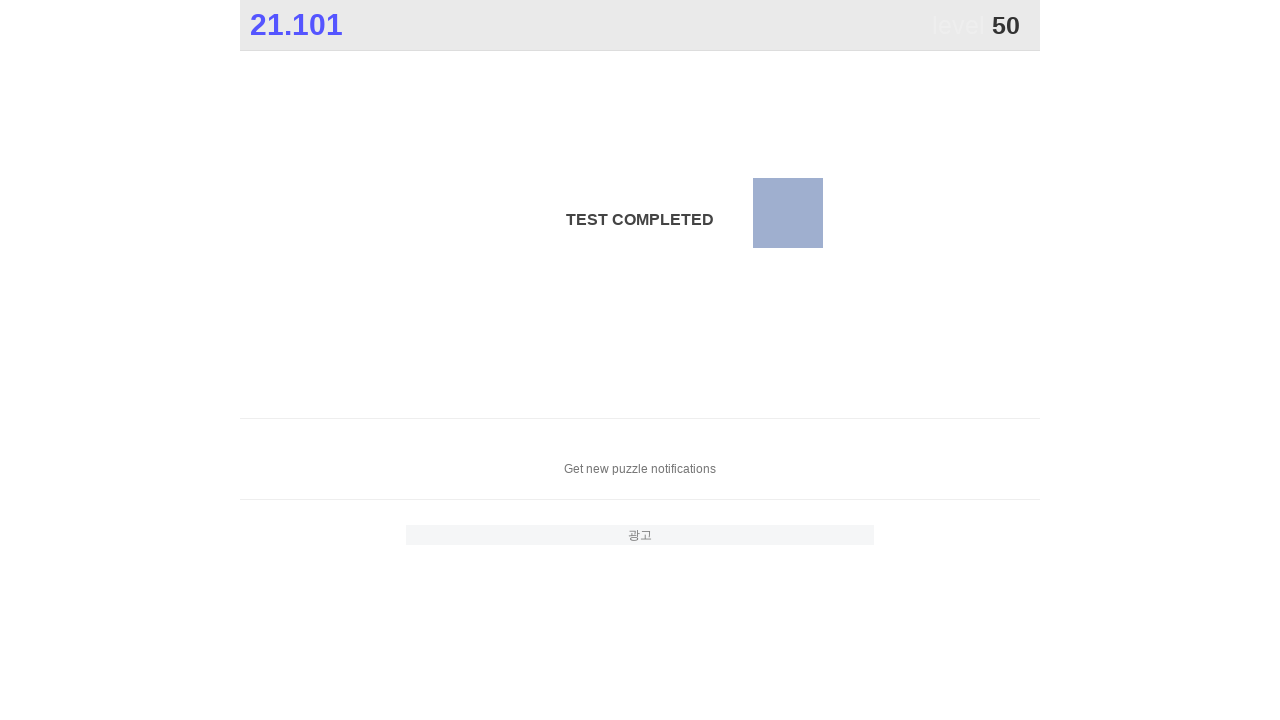

Score/level result selector found
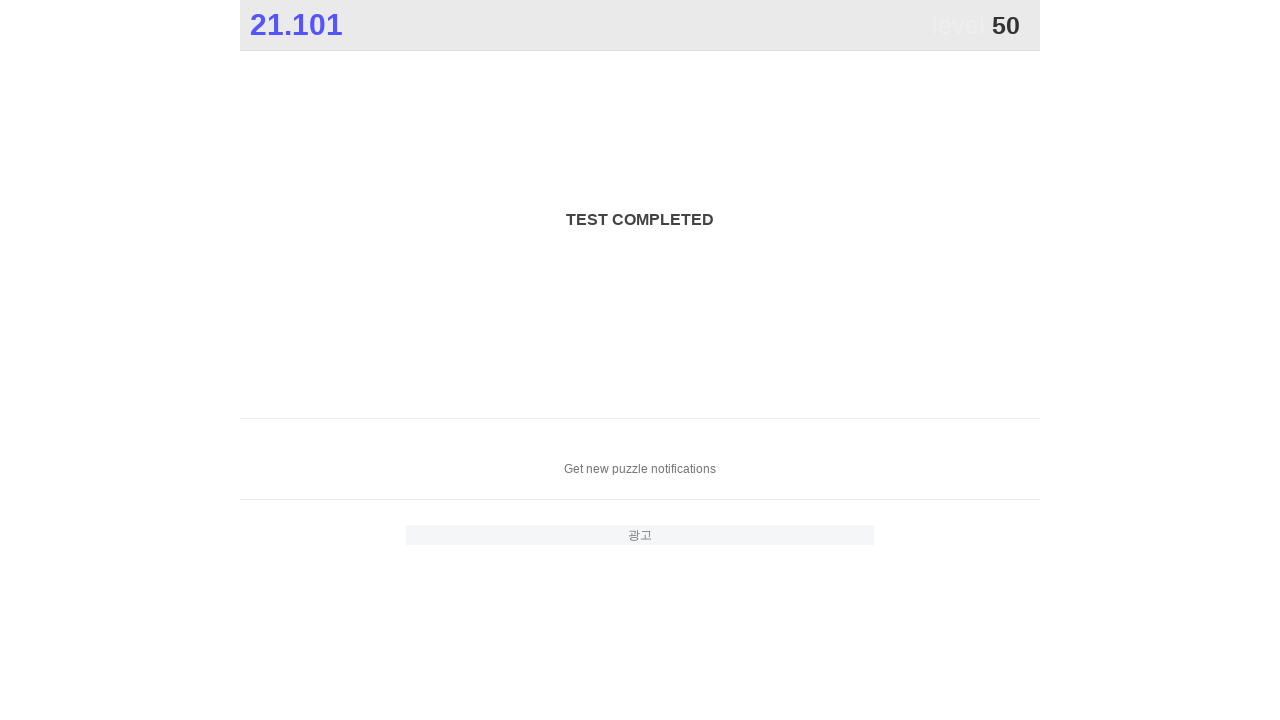

Score/level result is visible
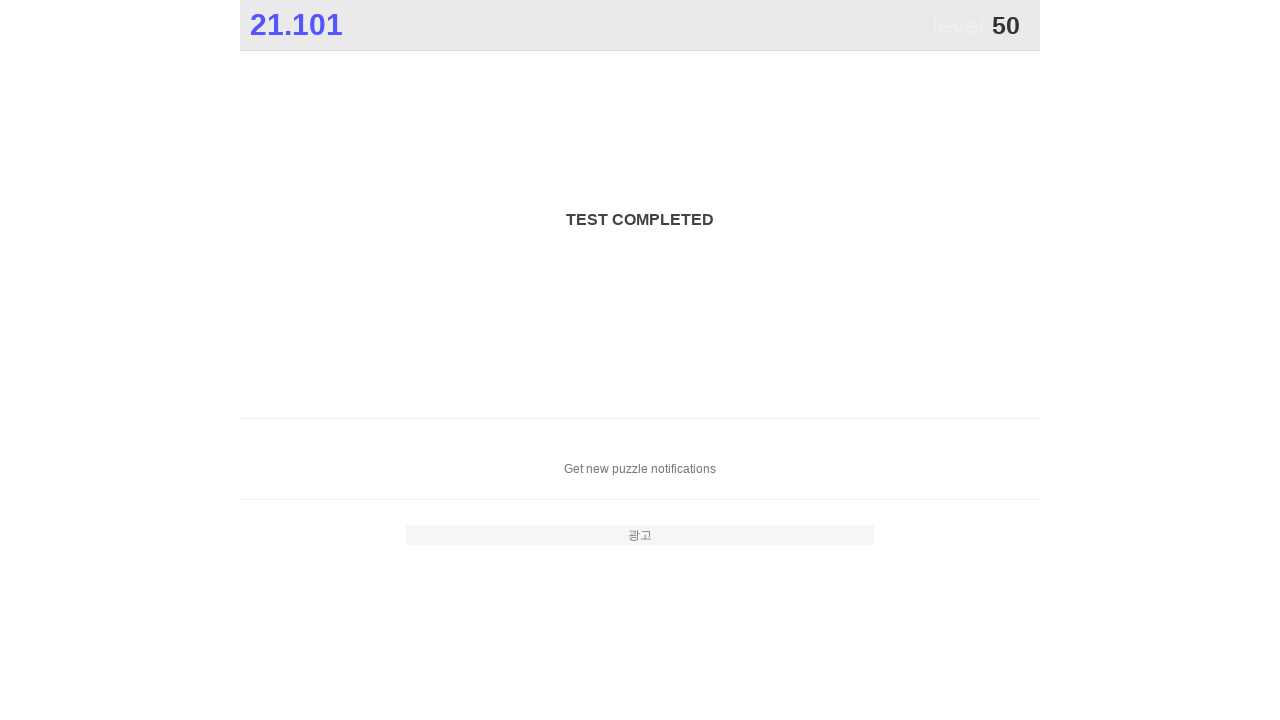

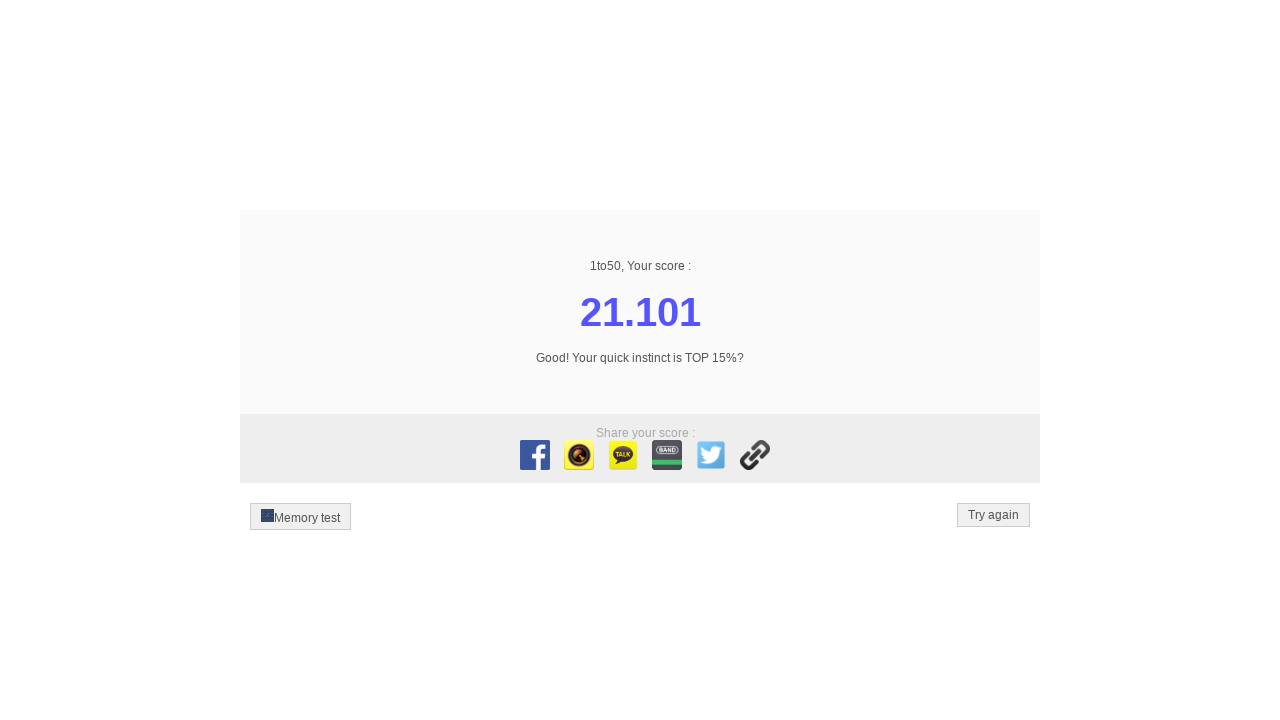